Tests the jQuery UI datepicker widget by clicking on the date input to open the calendar, then navigating forward through months until reaching a target month and year (July 2027).

Starting URL: https://jqueryui.com/datepicker/

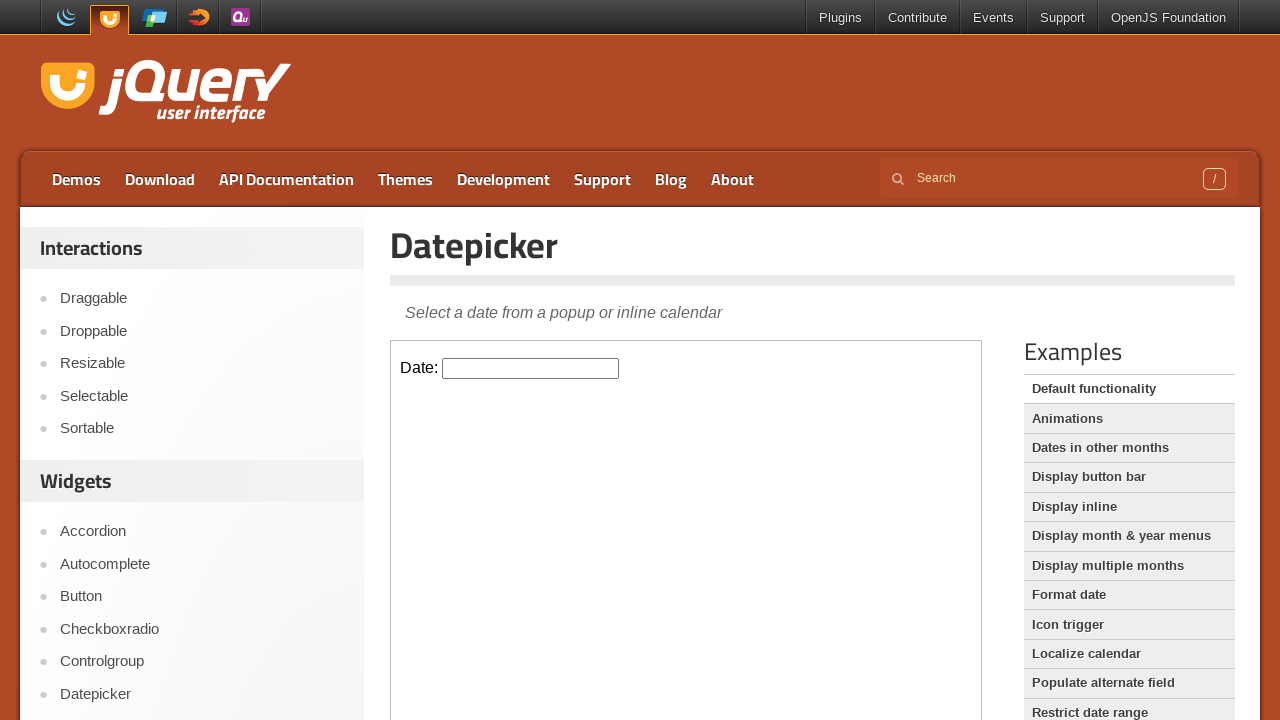

Located demo iframe containing the datepicker
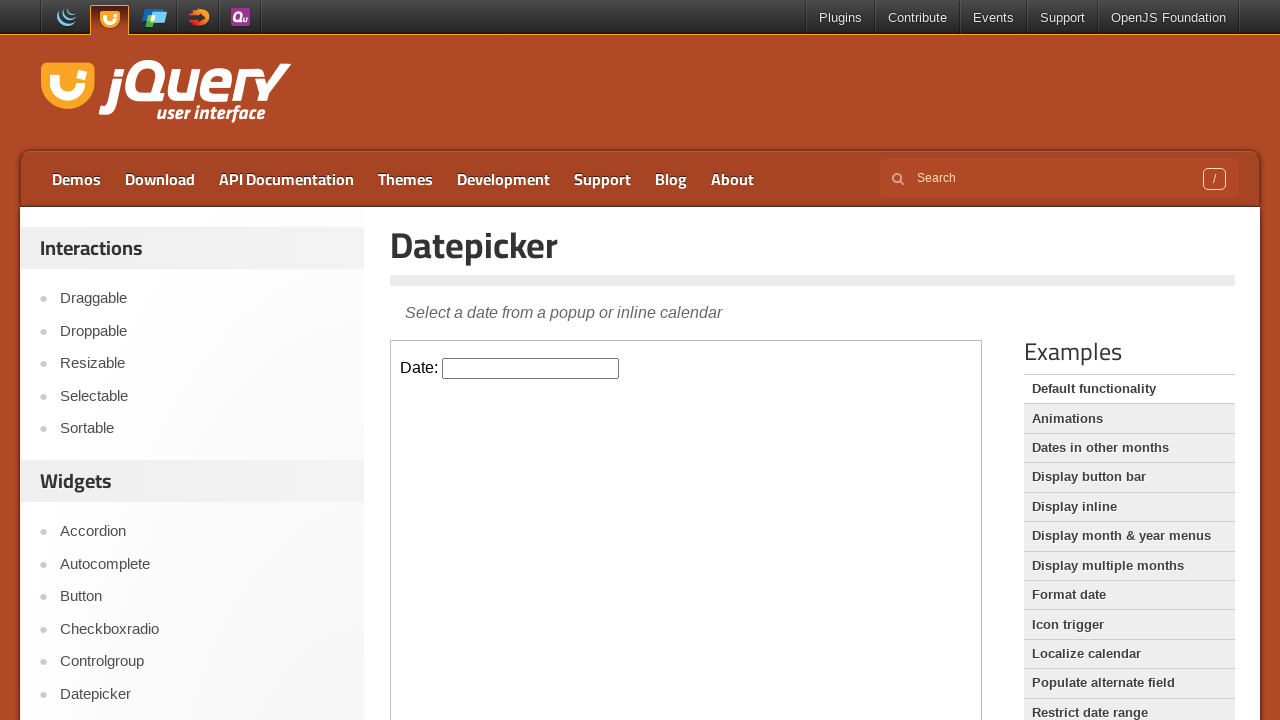

Clicked on datepicker input to open the calendar at (531, 368) on iframe.demo-frame >> internal:control=enter-frame >> #datepicker
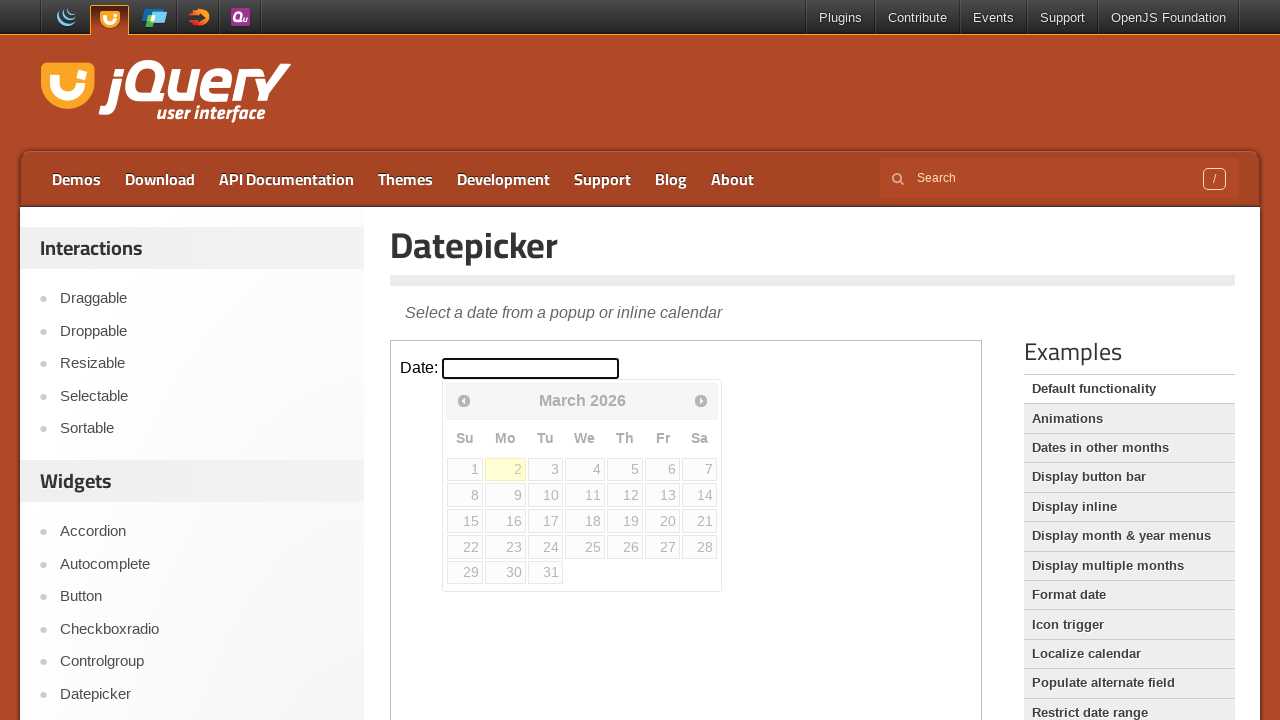

Defined target date as July 2027
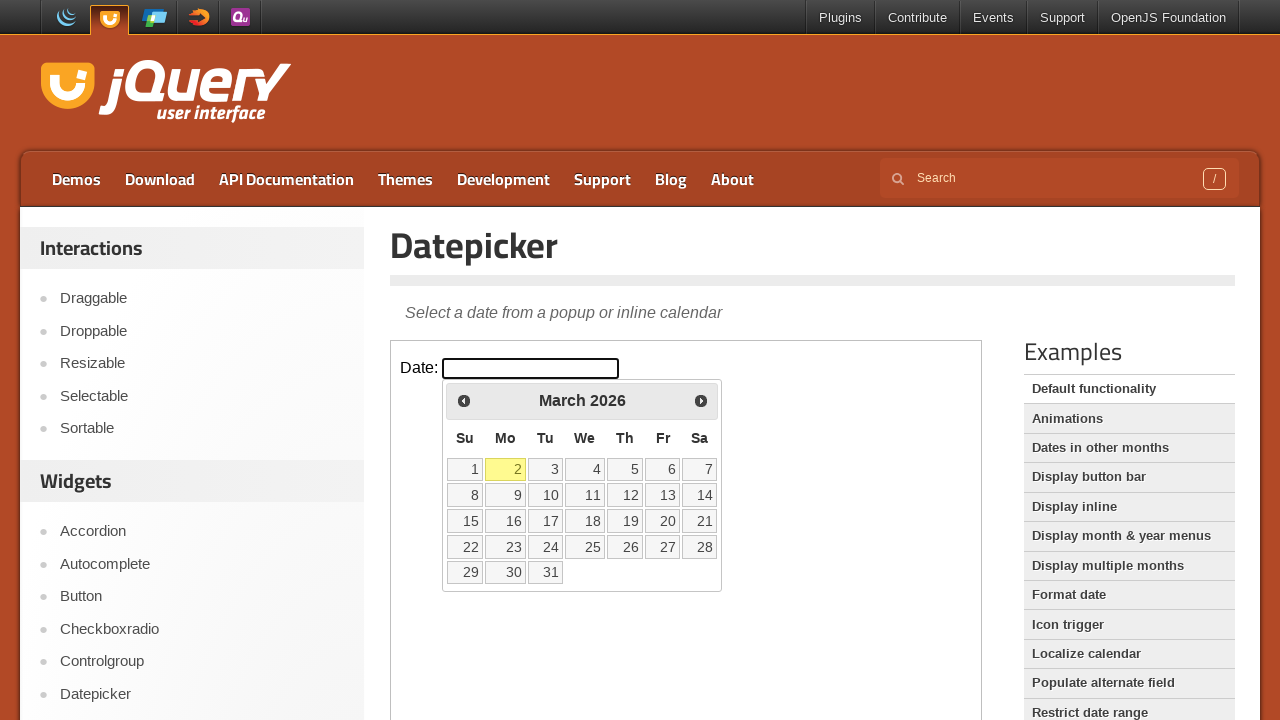

Retrieved current month and year: March 2026
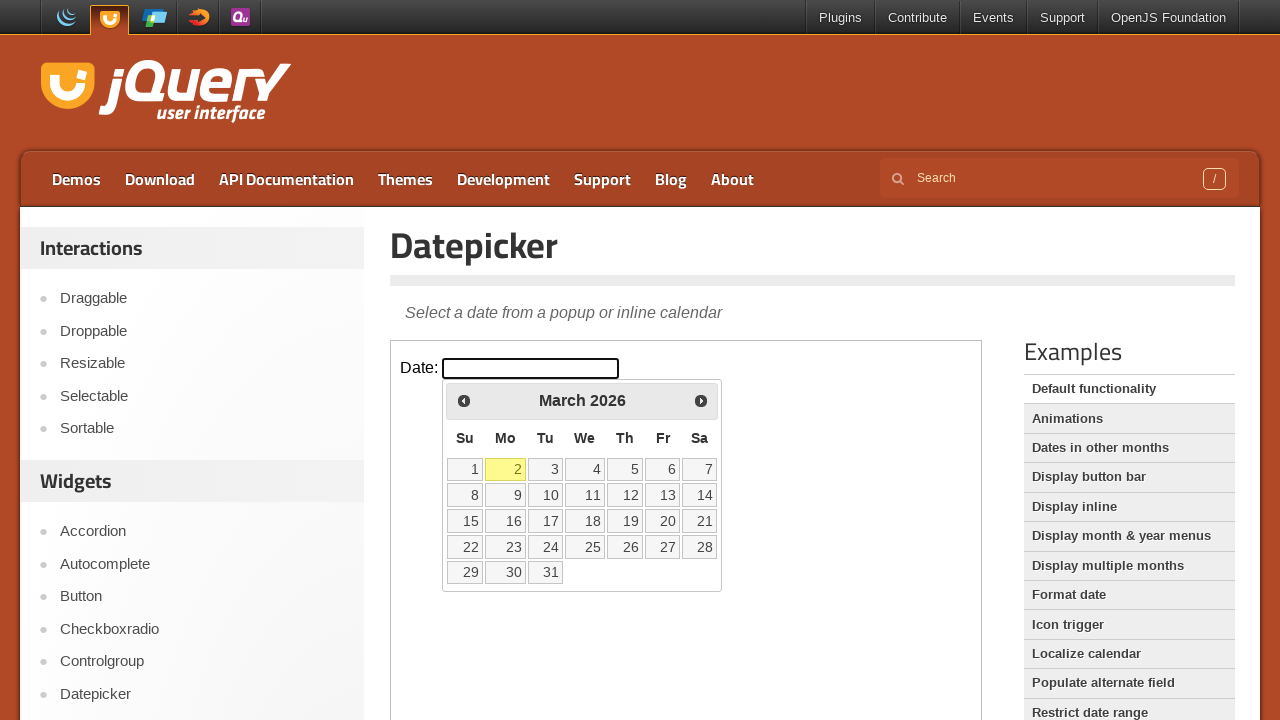

Clicked forward navigation button to move to next month at (701, 400) on iframe.demo-frame >> internal:control=enter-frame >> span.ui-icon-circle-triangl
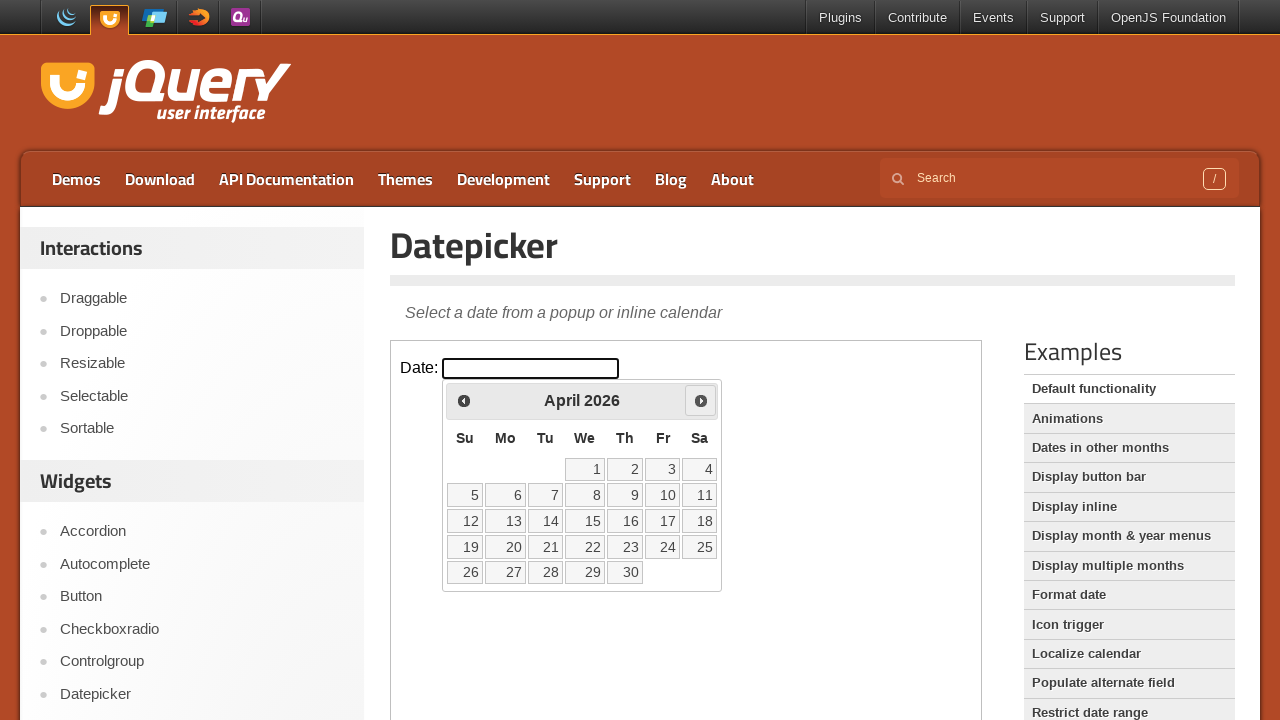

Waited 100ms for calendar to update
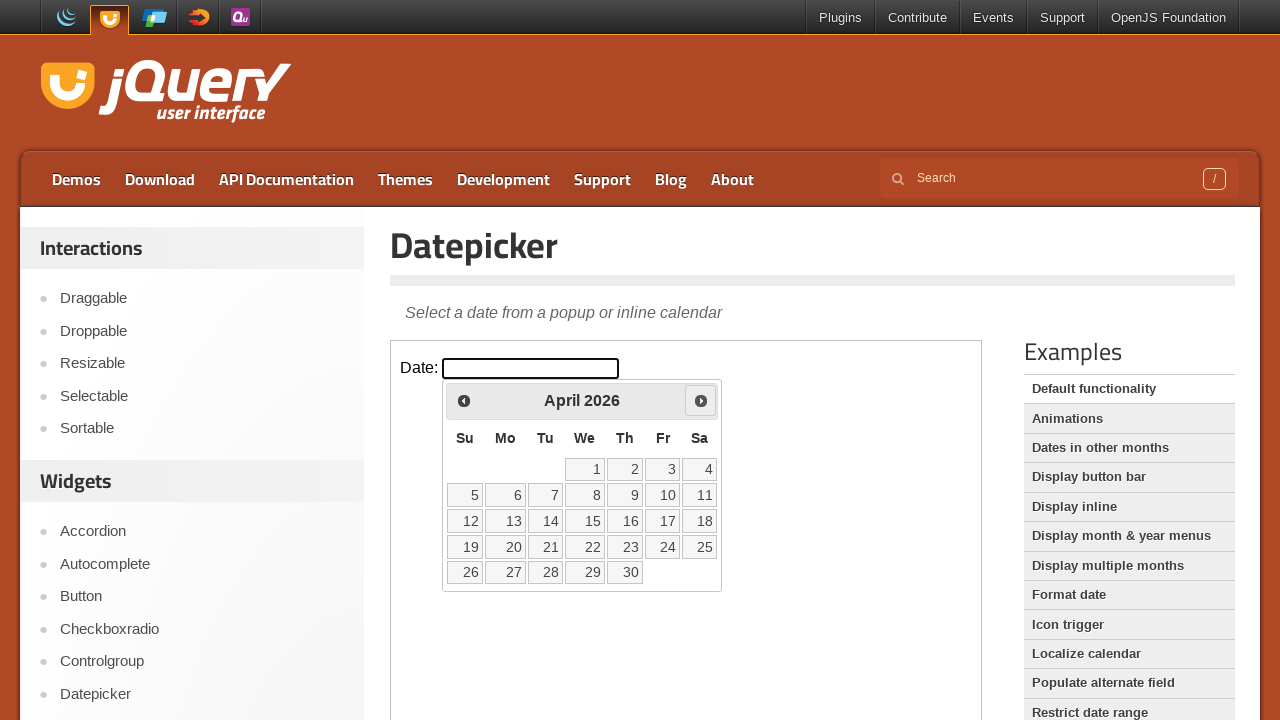

Retrieved current month and year: April 2026
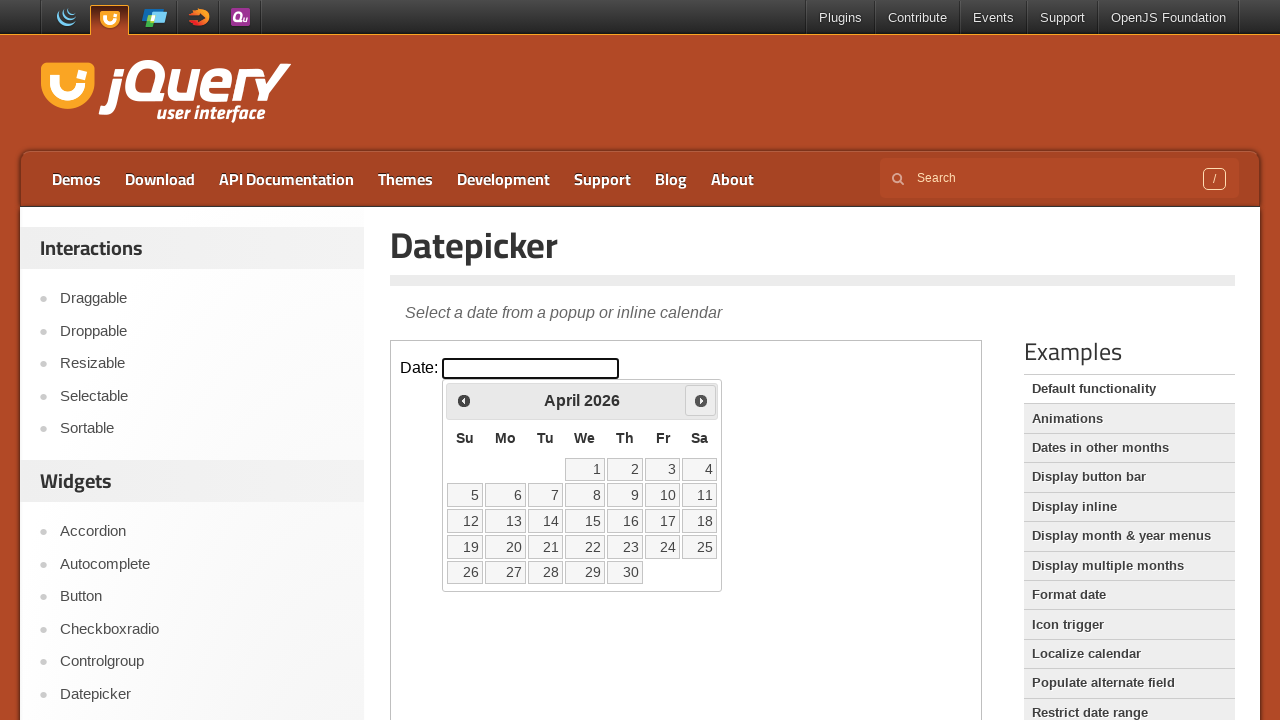

Clicked forward navigation button to move to next month at (701, 400) on iframe.demo-frame >> internal:control=enter-frame >> span.ui-icon-circle-triangl
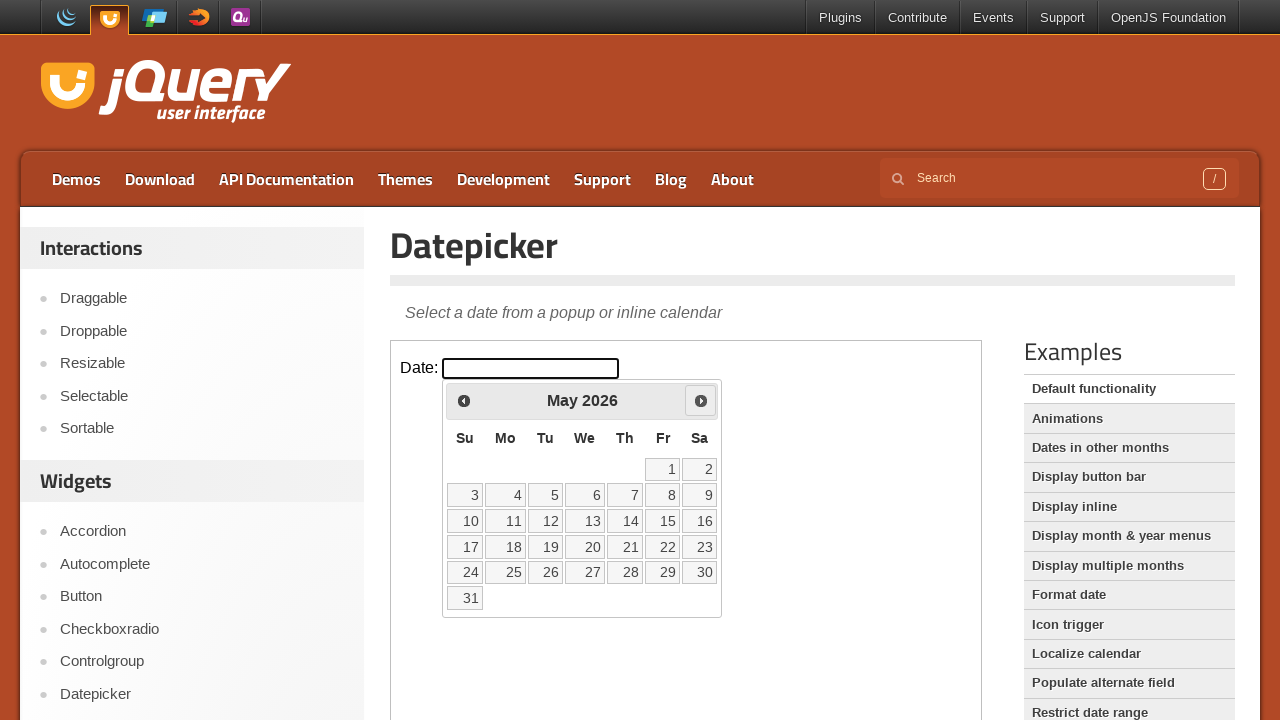

Waited 100ms for calendar to update
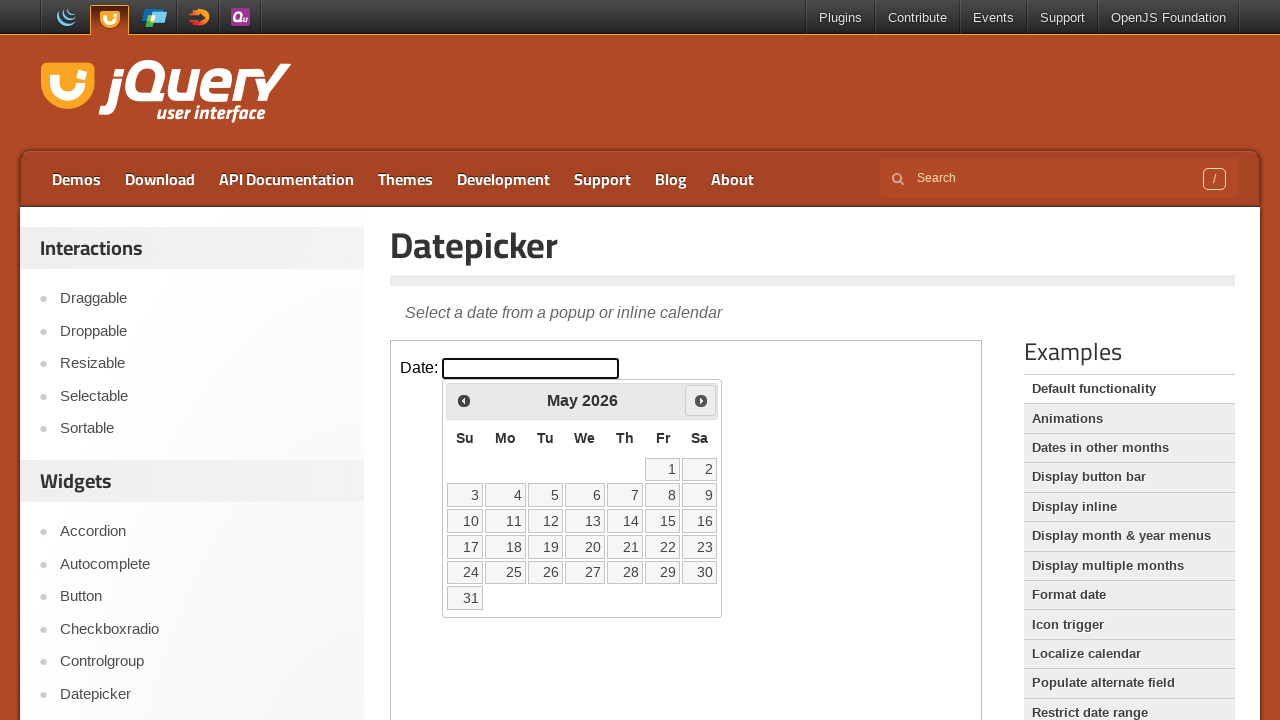

Retrieved current month and year: May 2026
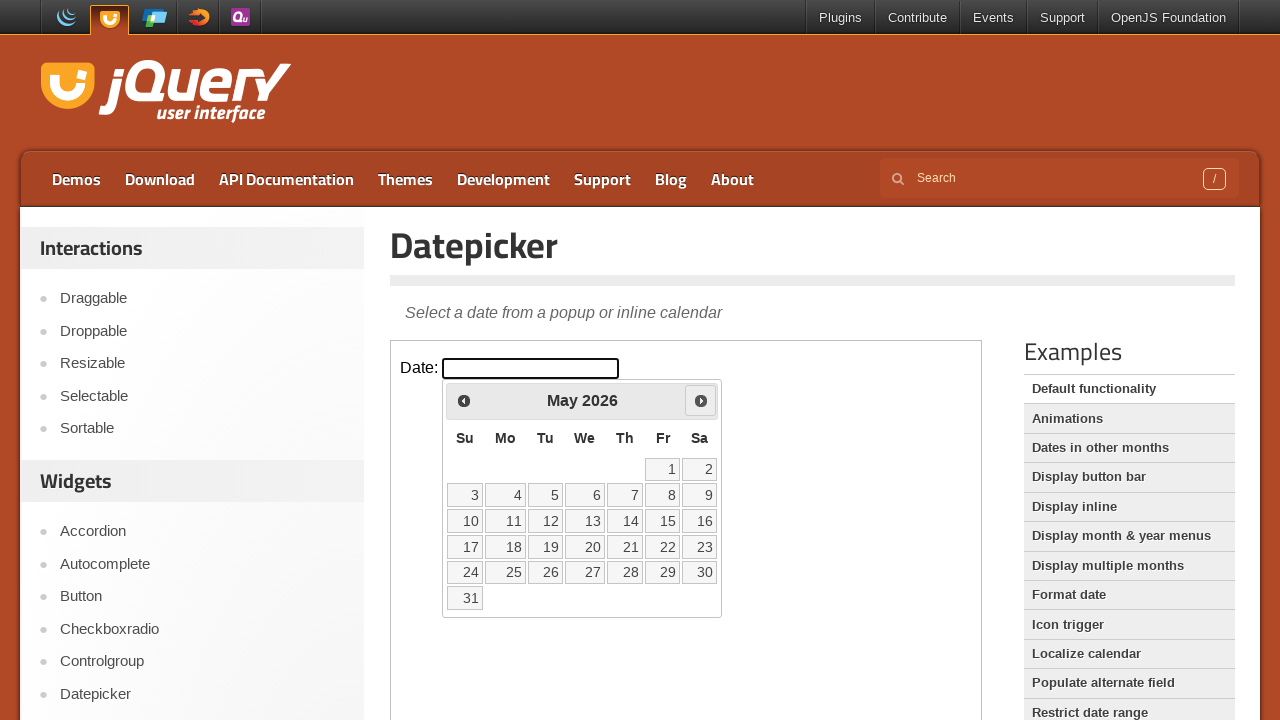

Clicked forward navigation button to move to next month at (701, 400) on iframe.demo-frame >> internal:control=enter-frame >> span.ui-icon-circle-triangl
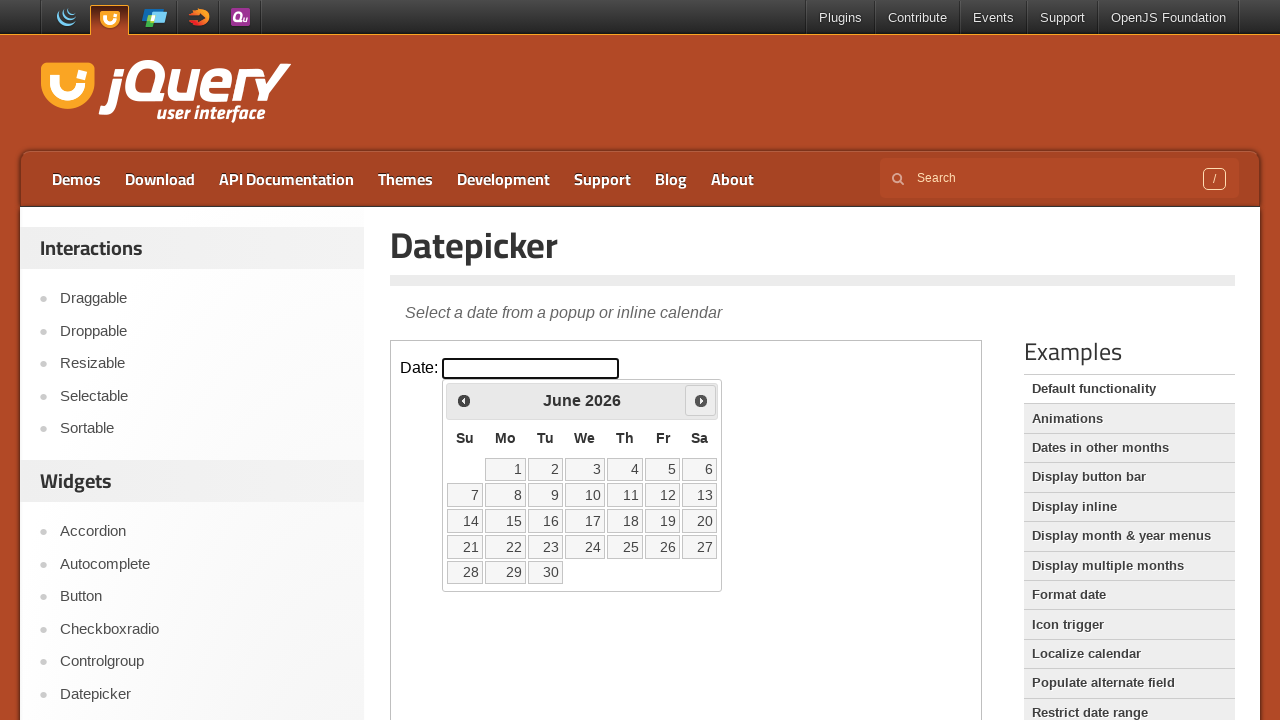

Waited 100ms for calendar to update
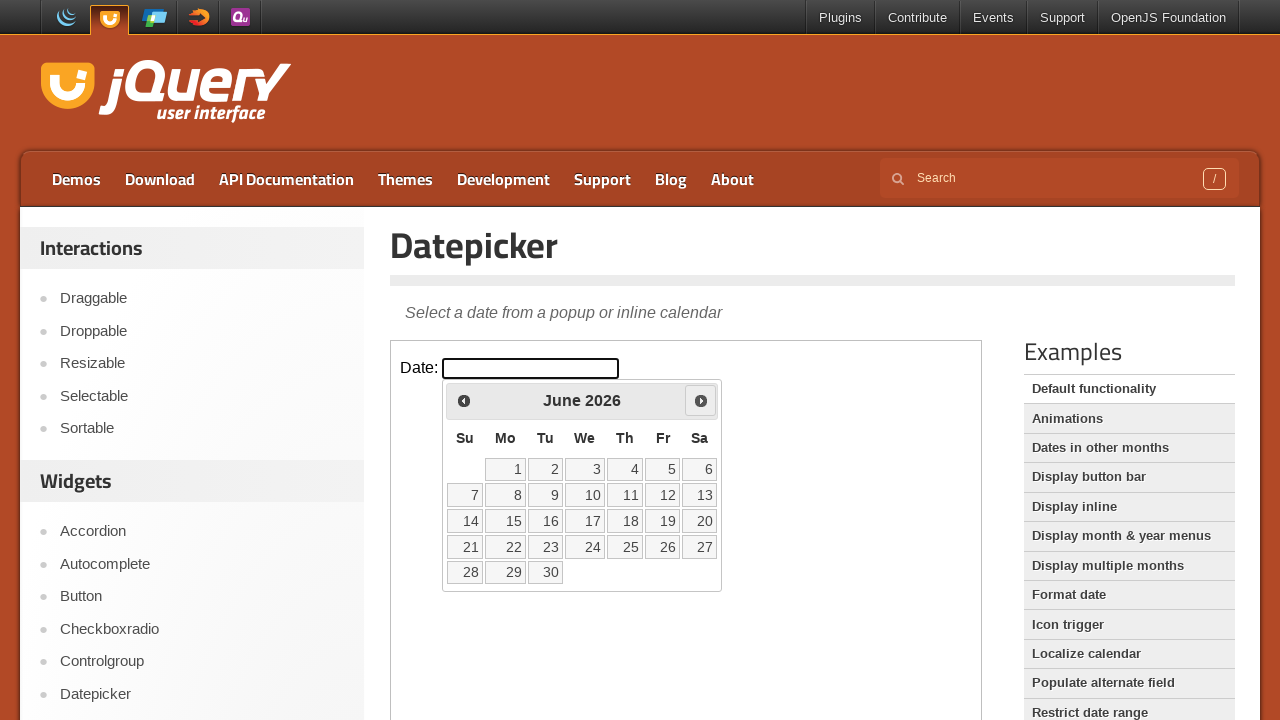

Retrieved current month and year: June 2026
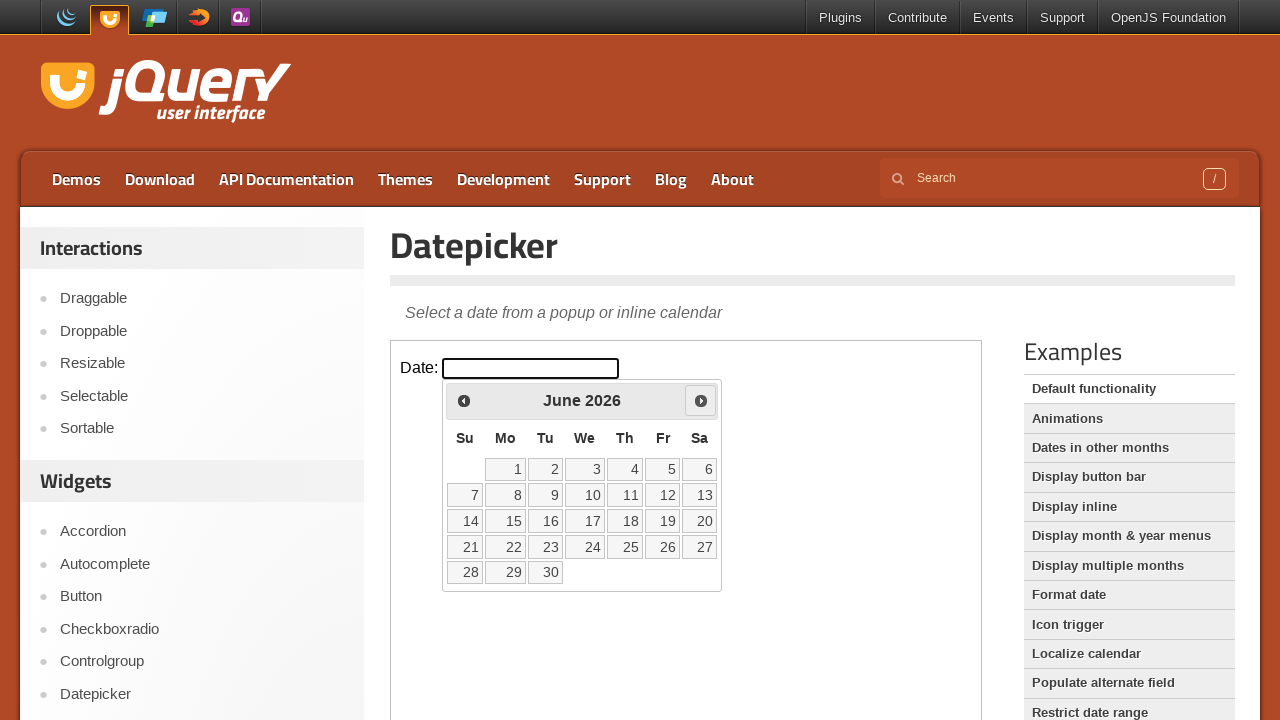

Clicked forward navigation button to move to next month at (701, 400) on iframe.demo-frame >> internal:control=enter-frame >> span.ui-icon-circle-triangl
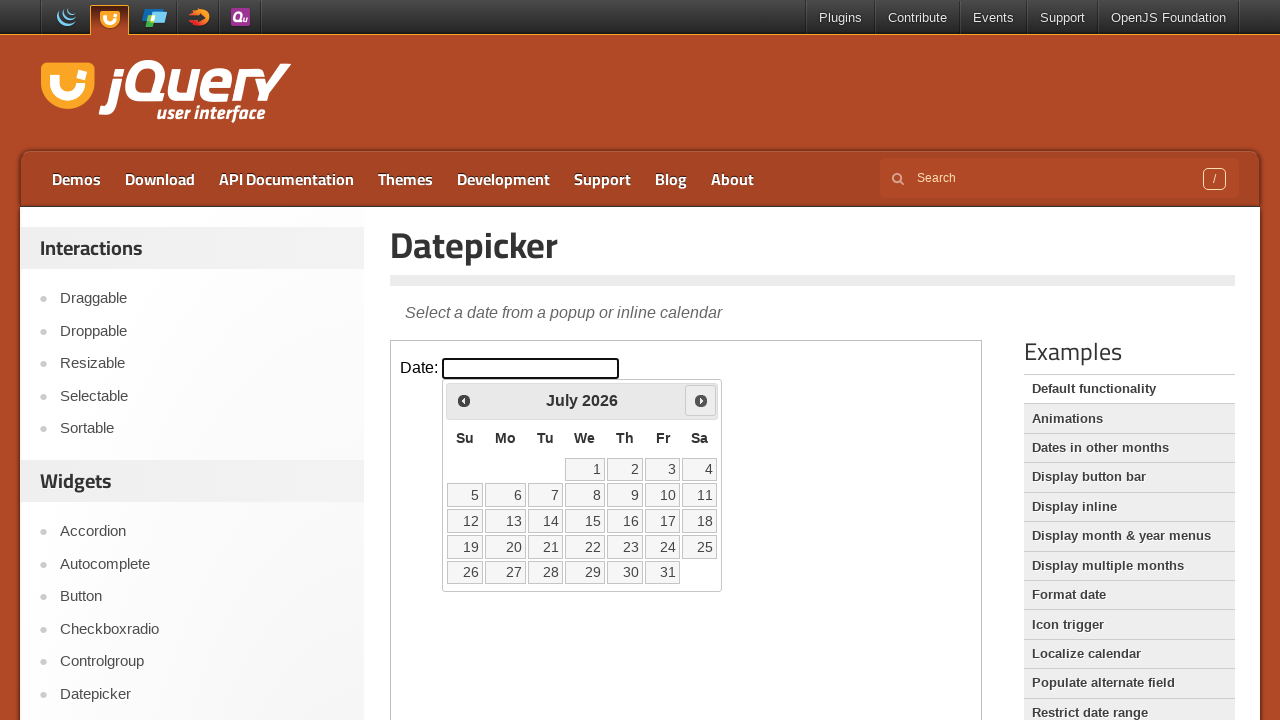

Waited 100ms for calendar to update
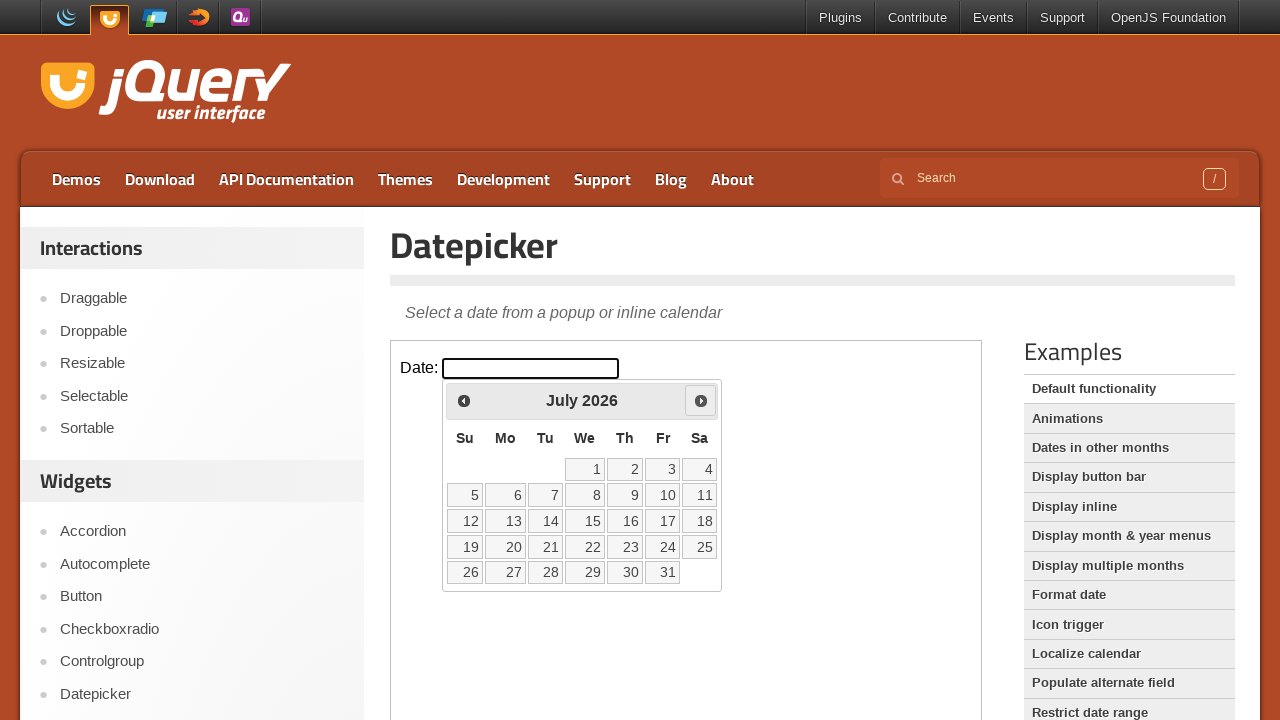

Retrieved current month and year: July 2026
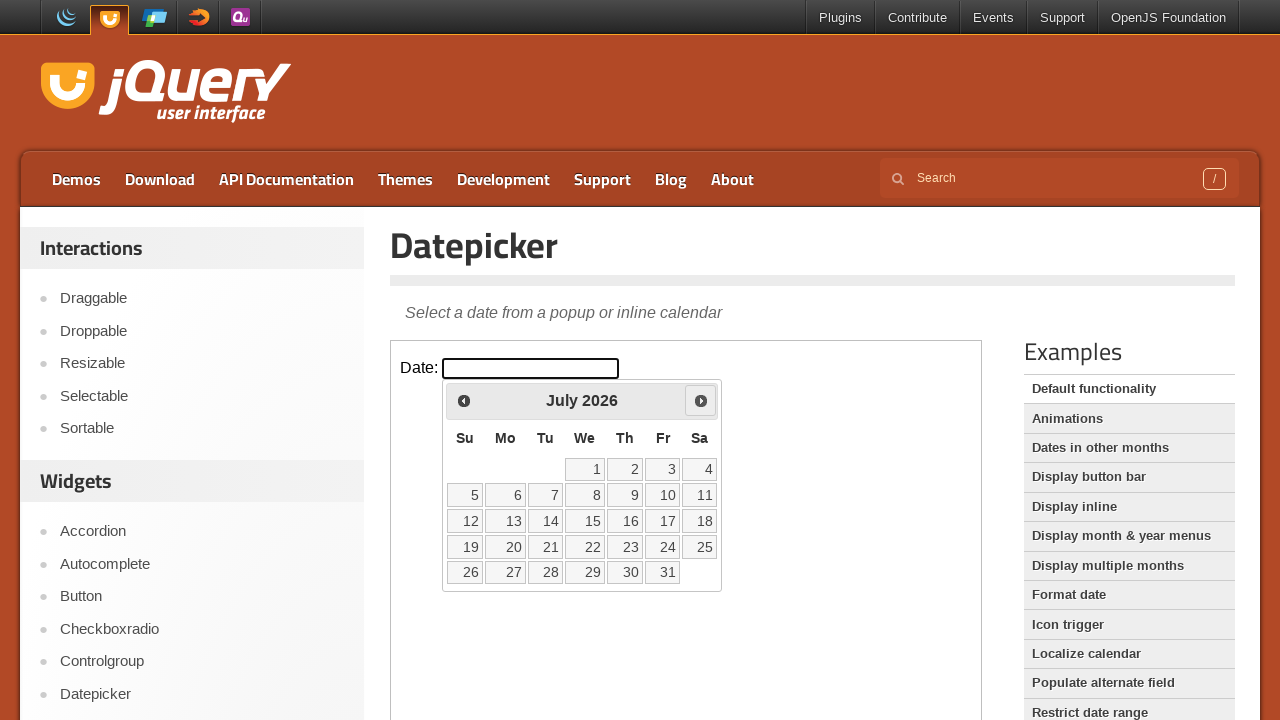

Clicked forward navigation button to move to next month at (701, 400) on iframe.demo-frame >> internal:control=enter-frame >> span.ui-icon-circle-triangl
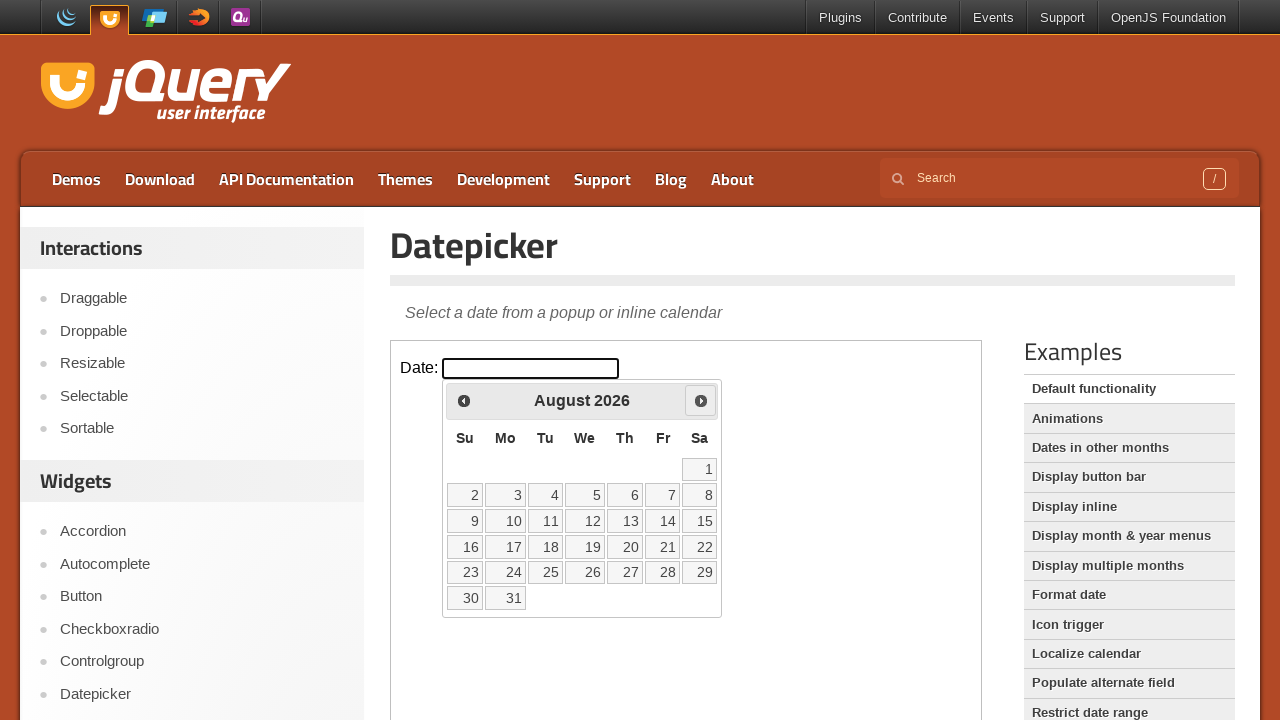

Waited 100ms for calendar to update
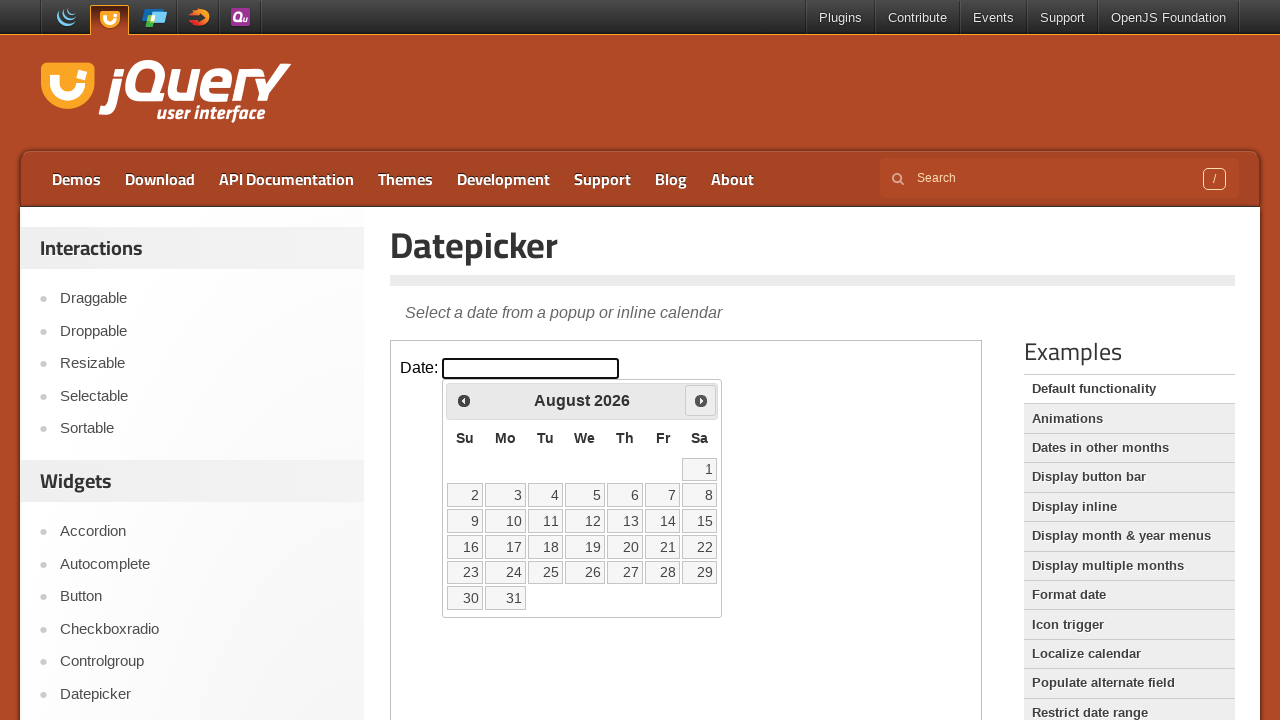

Retrieved current month and year: August 2026
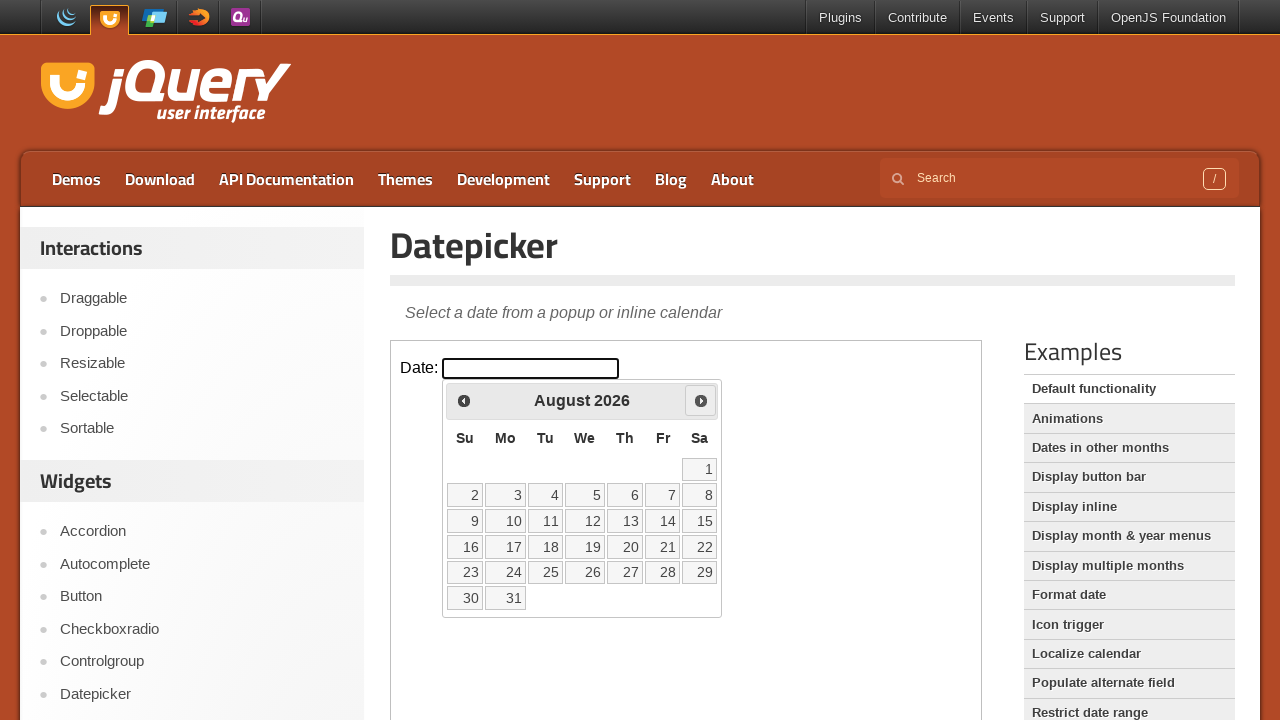

Clicked forward navigation button to move to next month at (701, 400) on iframe.demo-frame >> internal:control=enter-frame >> span.ui-icon-circle-triangl
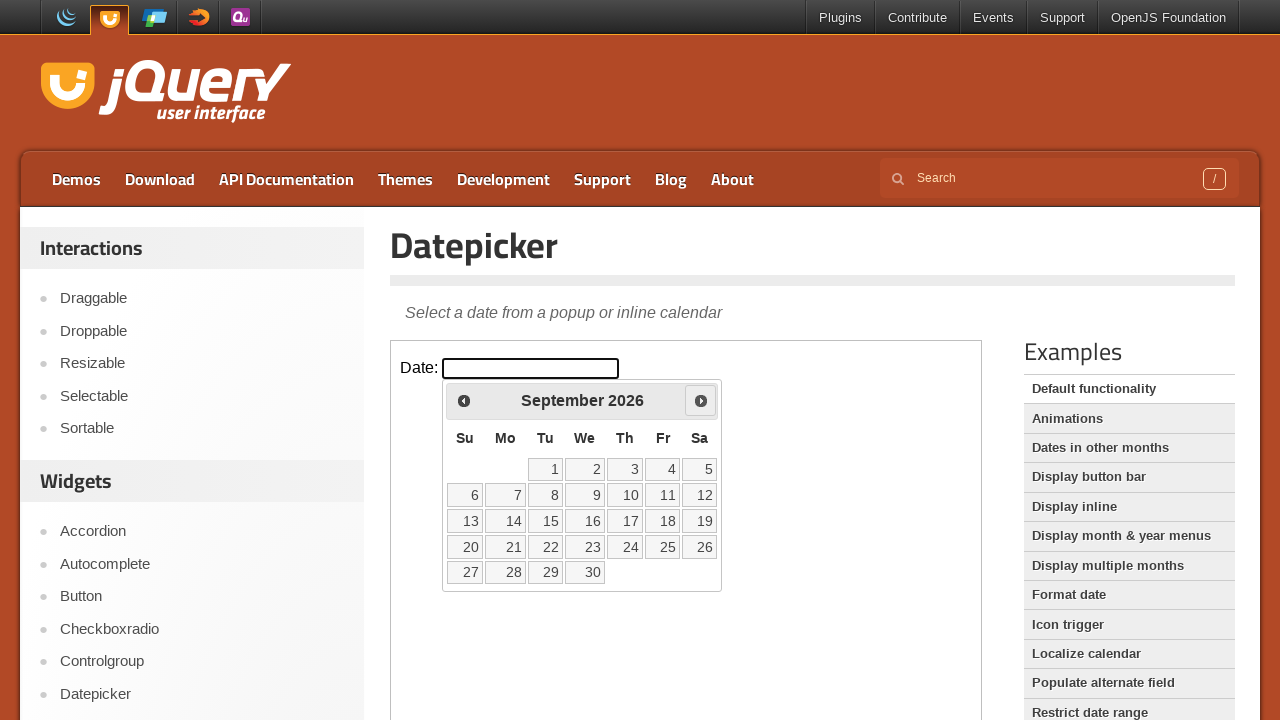

Waited 100ms for calendar to update
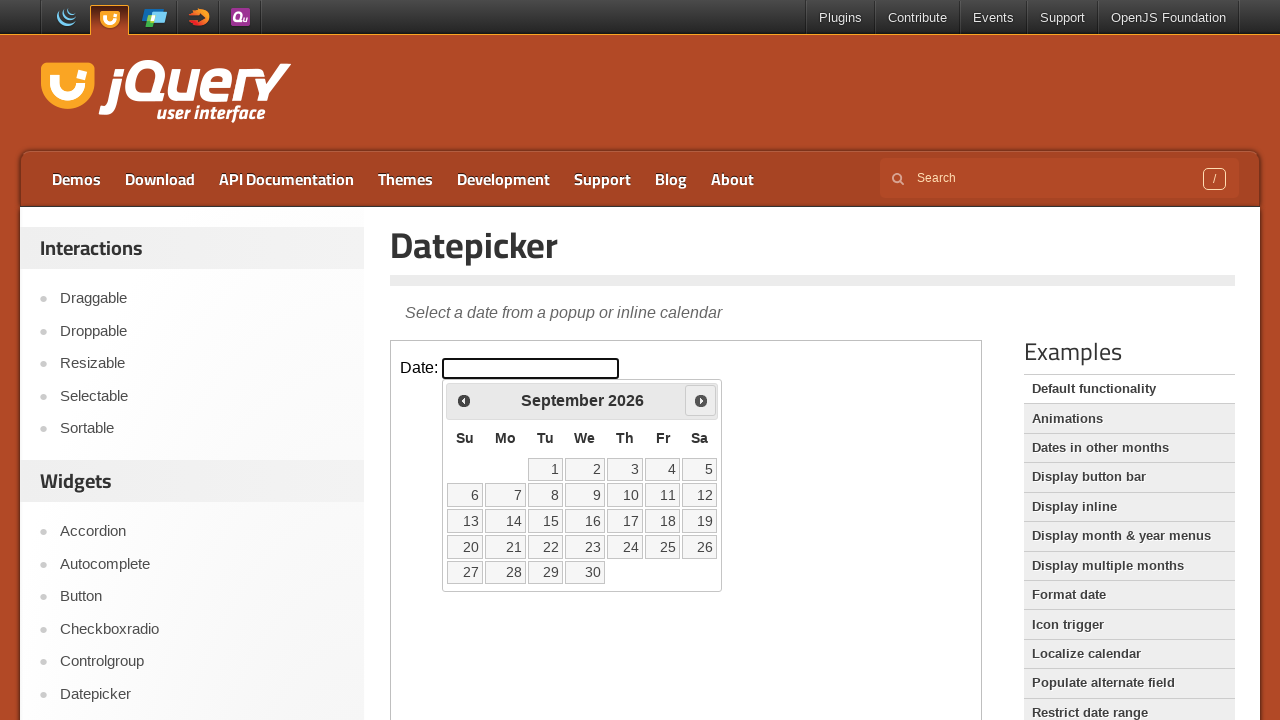

Retrieved current month and year: September 2026
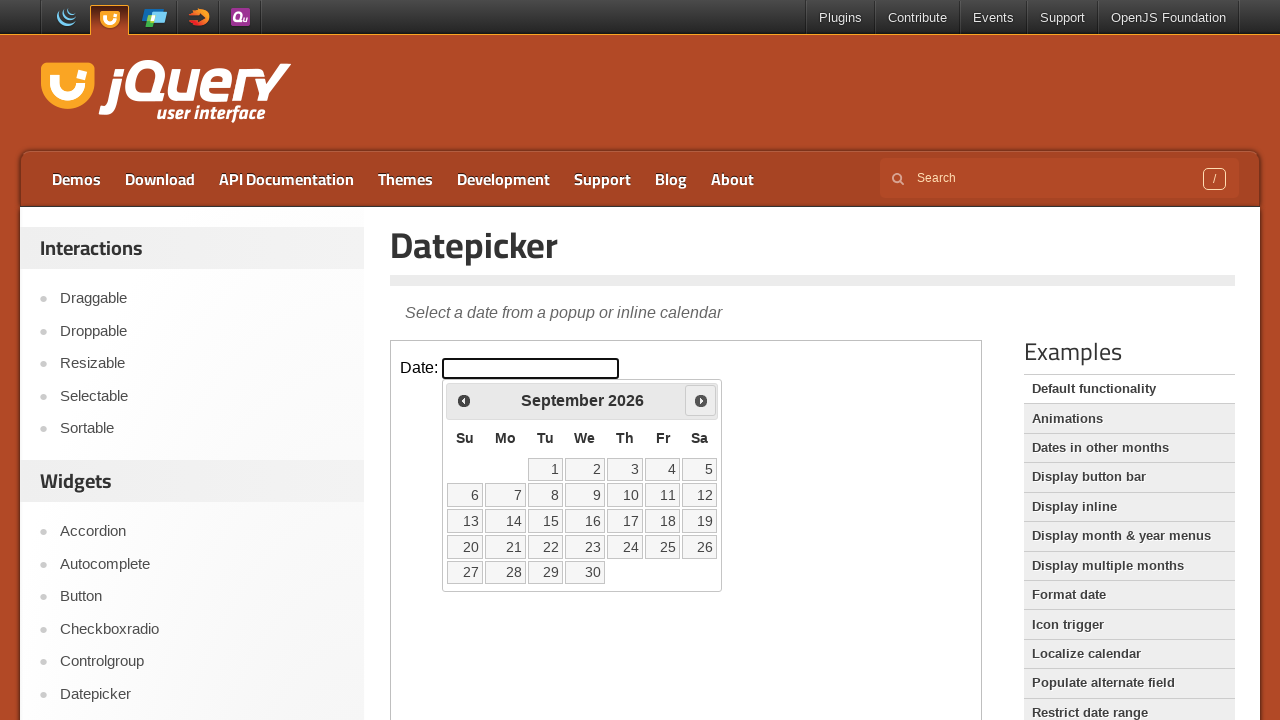

Clicked forward navigation button to move to next month at (701, 400) on iframe.demo-frame >> internal:control=enter-frame >> span.ui-icon-circle-triangl
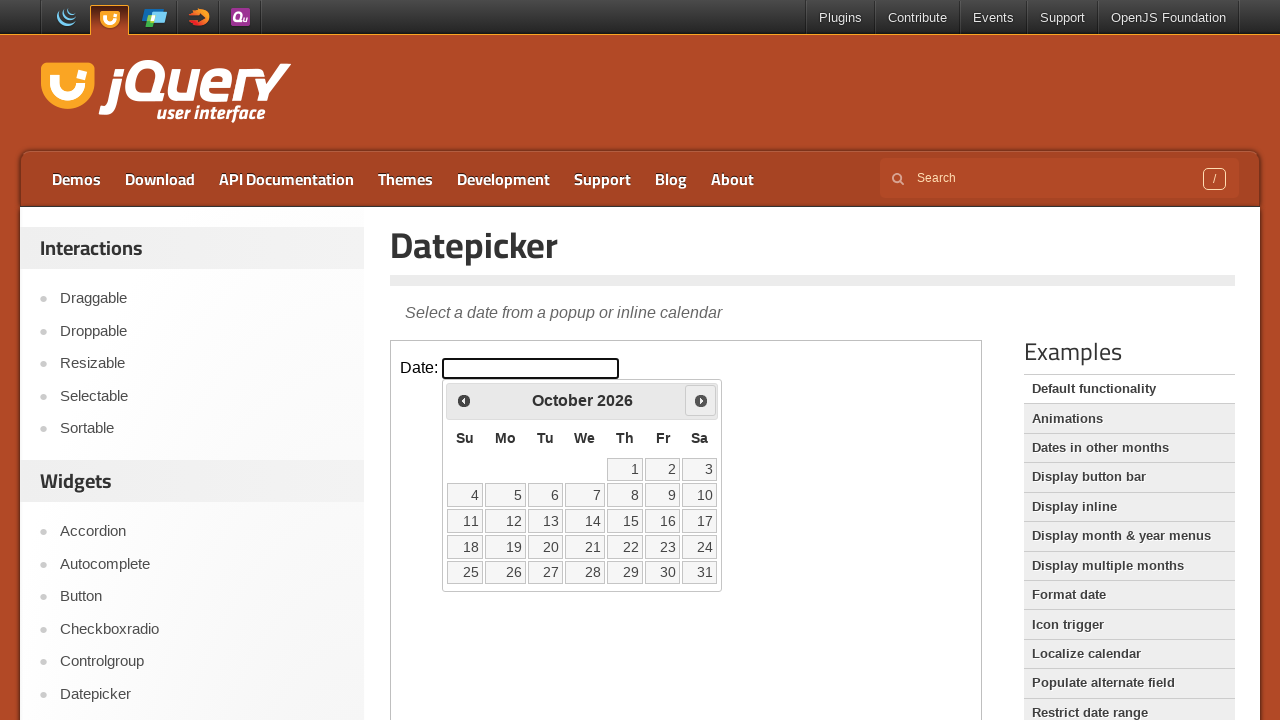

Waited 100ms for calendar to update
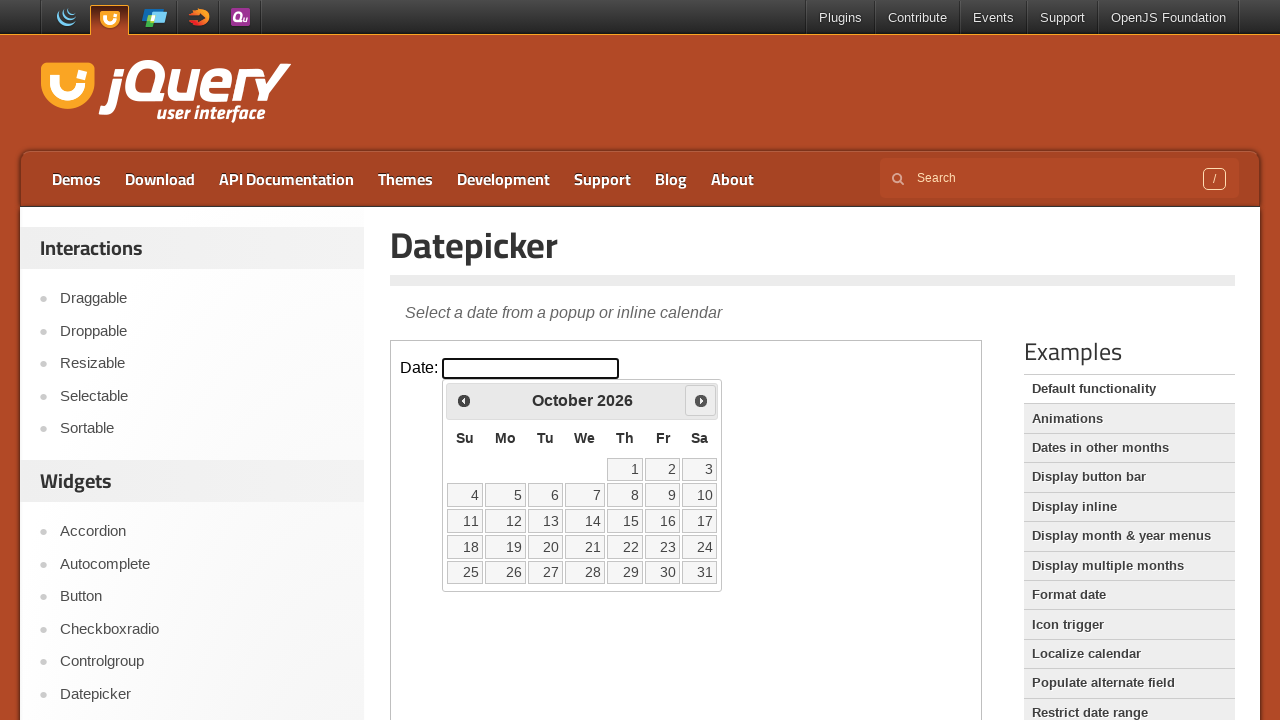

Retrieved current month and year: October 2026
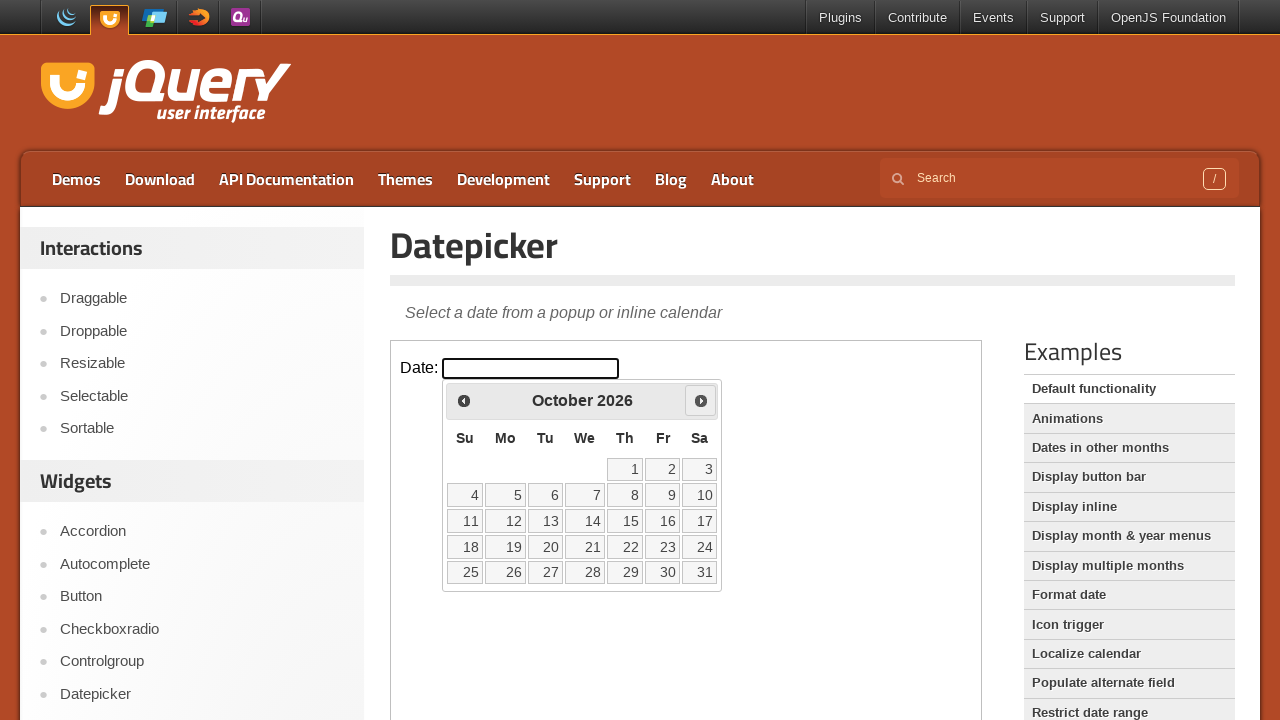

Clicked forward navigation button to move to next month at (701, 400) on iframe.demo-frame >> internal:control=enter-frame >> span.ui-icon-circle-triangl
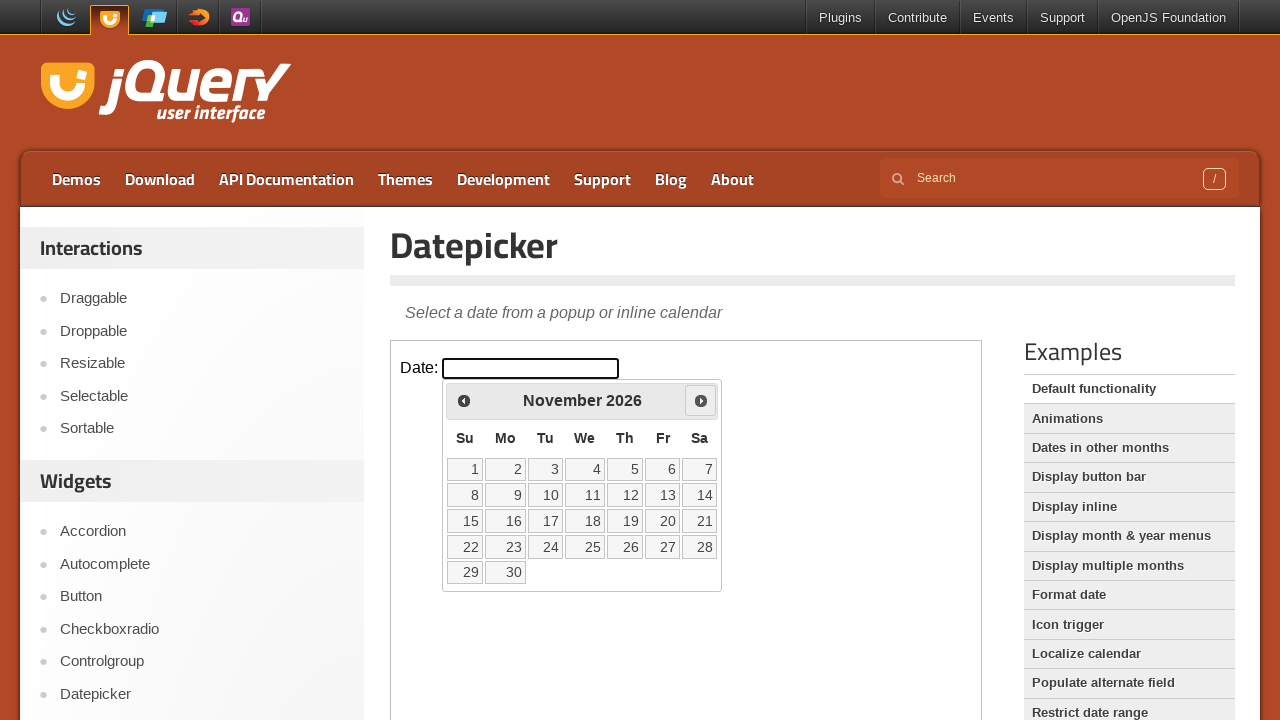

Waited 100ms for calendar to update
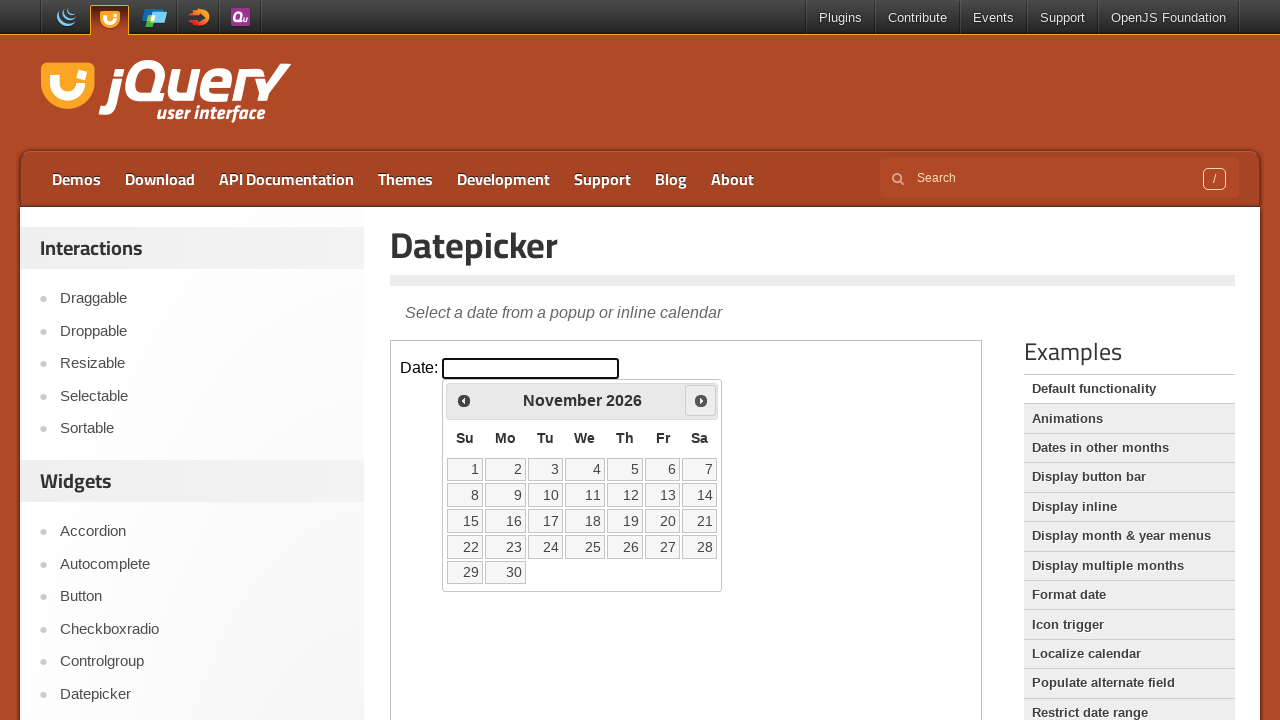

Retrieved current month and year: November 2026
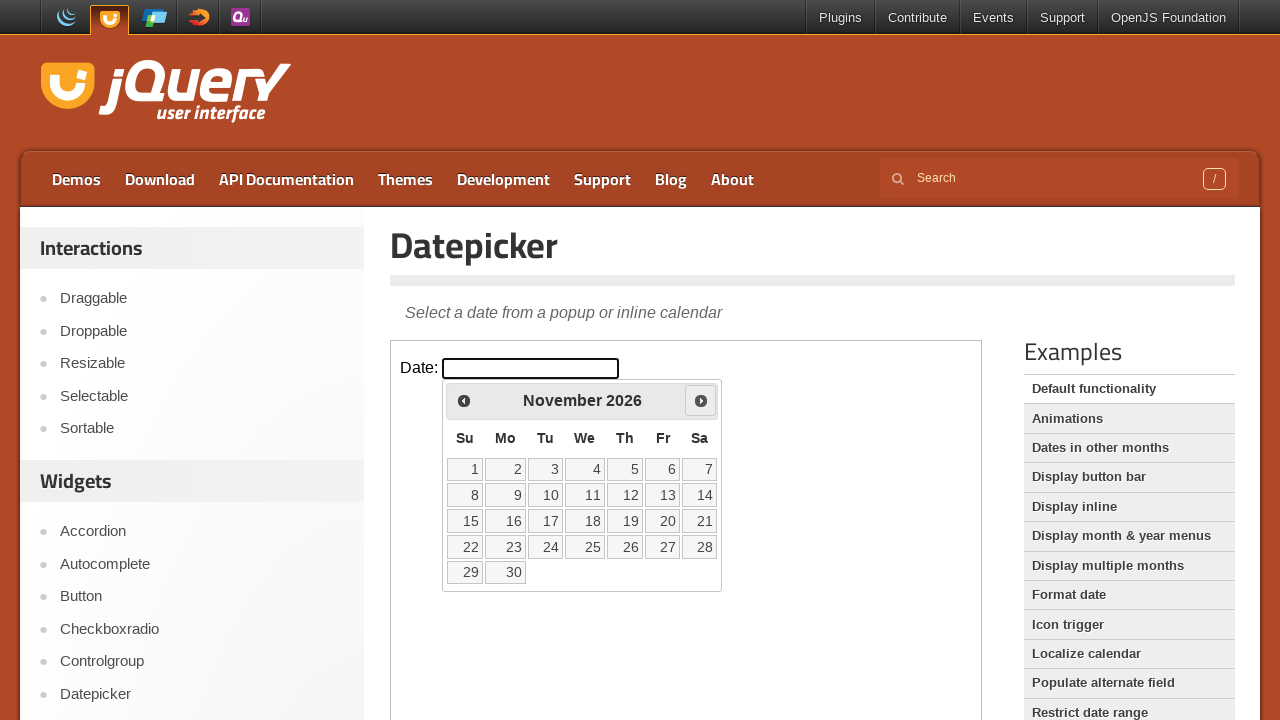

Clicked forward navigation button to move to next month at (701, 400) on iframe.demo-frame >> internal:control=enter-frame >> span.ui-icon-circle-triangl
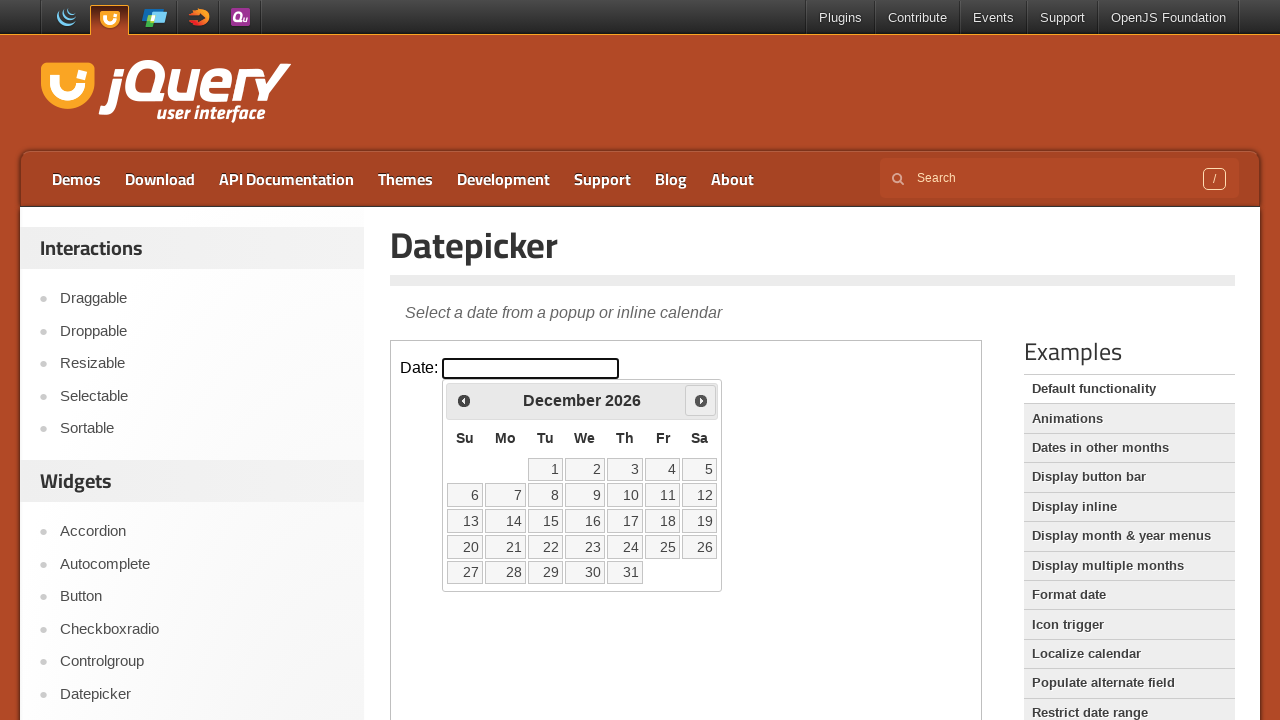

Waited 100ms for calendar to update
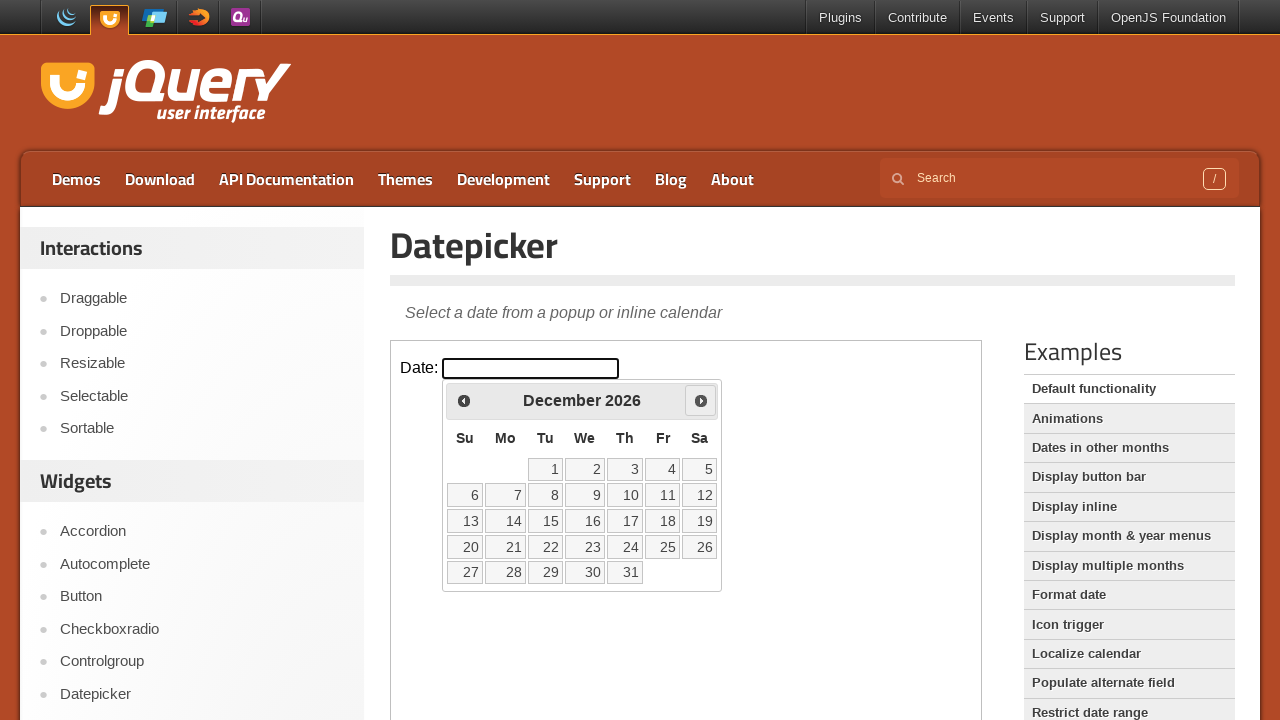

Retrieved current month and year: December 2026
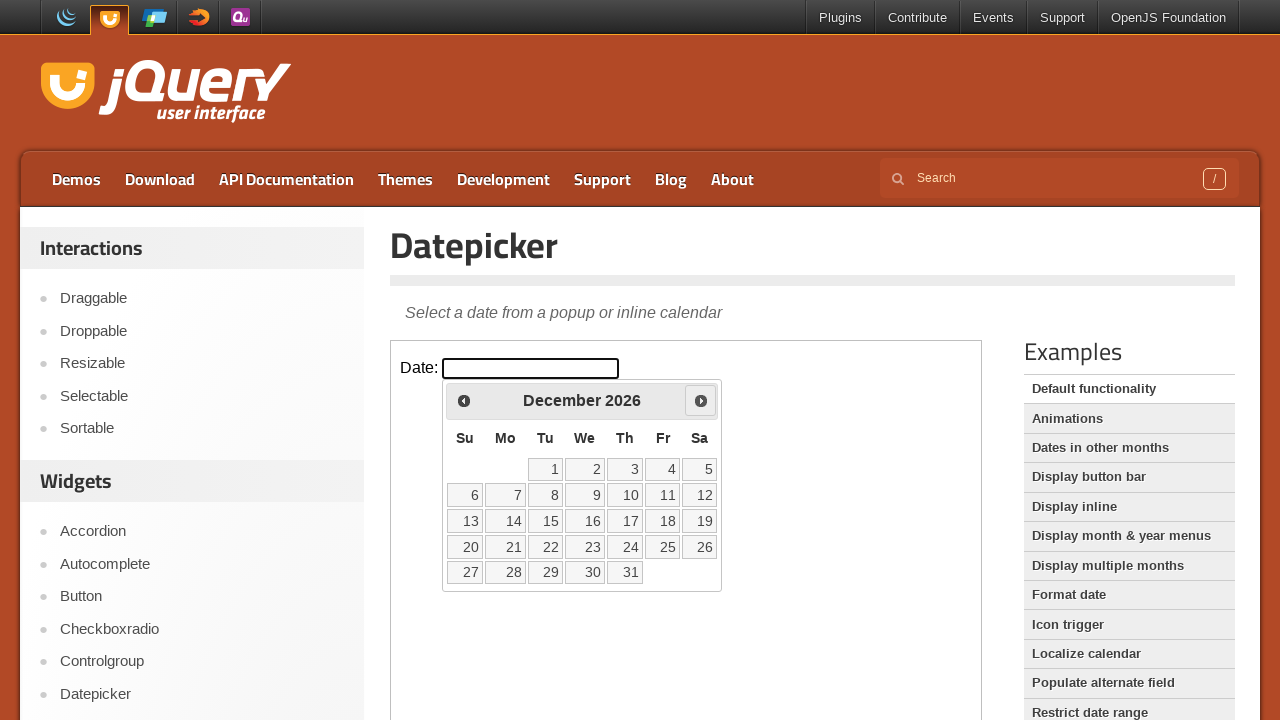

Clicked forward navigation button to move to next month at (701, 400) on iframe.demo-frame >> internal:control=enter-frame >> span.ui-icon-circle-triangl
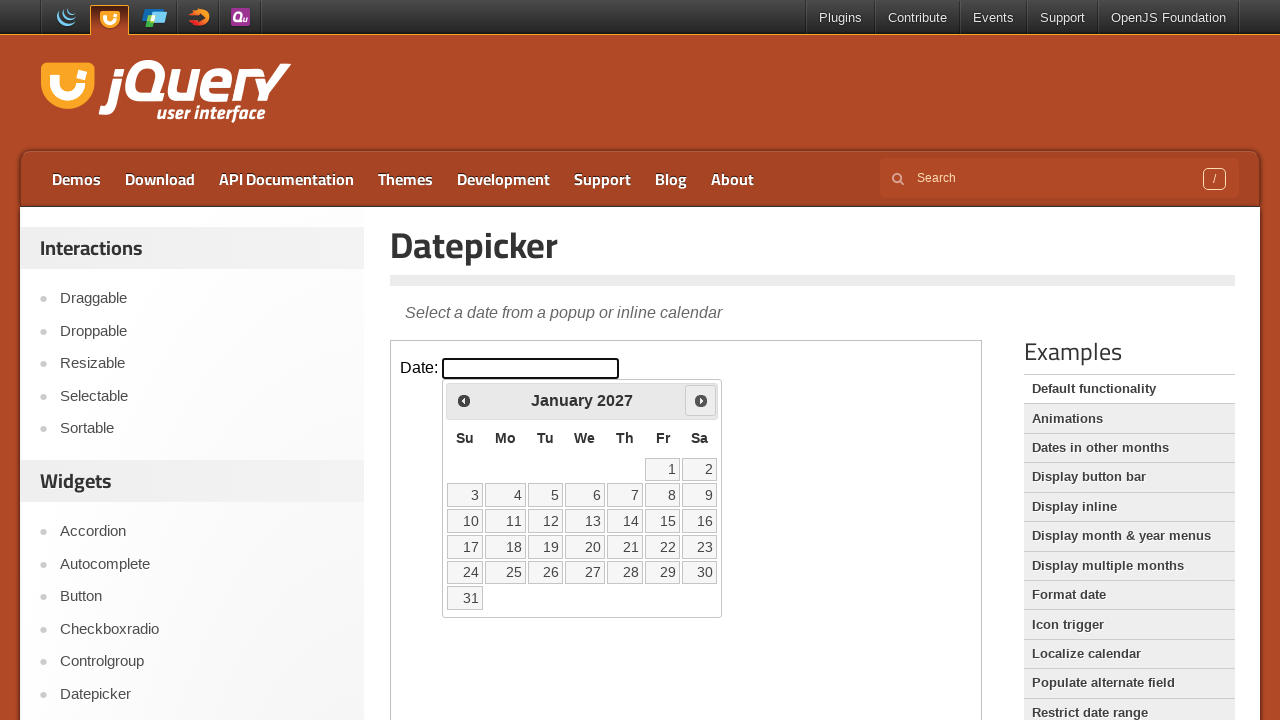

Waited 100ms for calendar to update
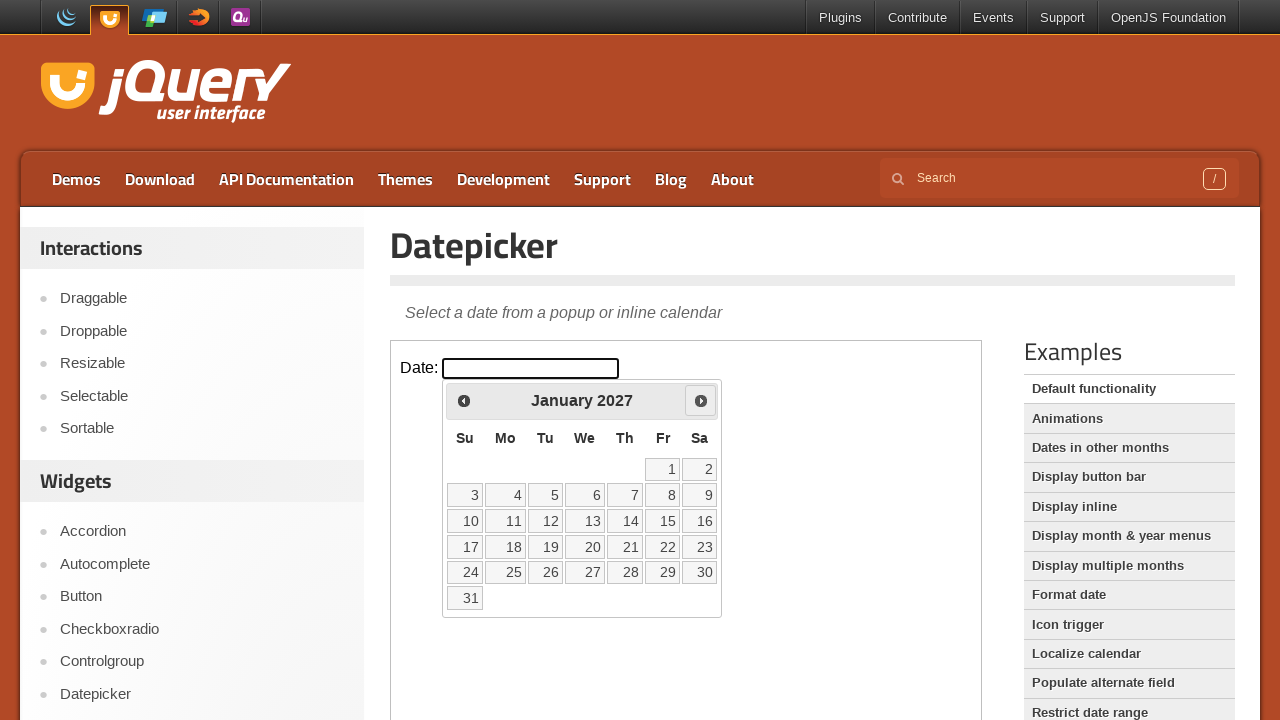

Retrieved current month and year: January 2027
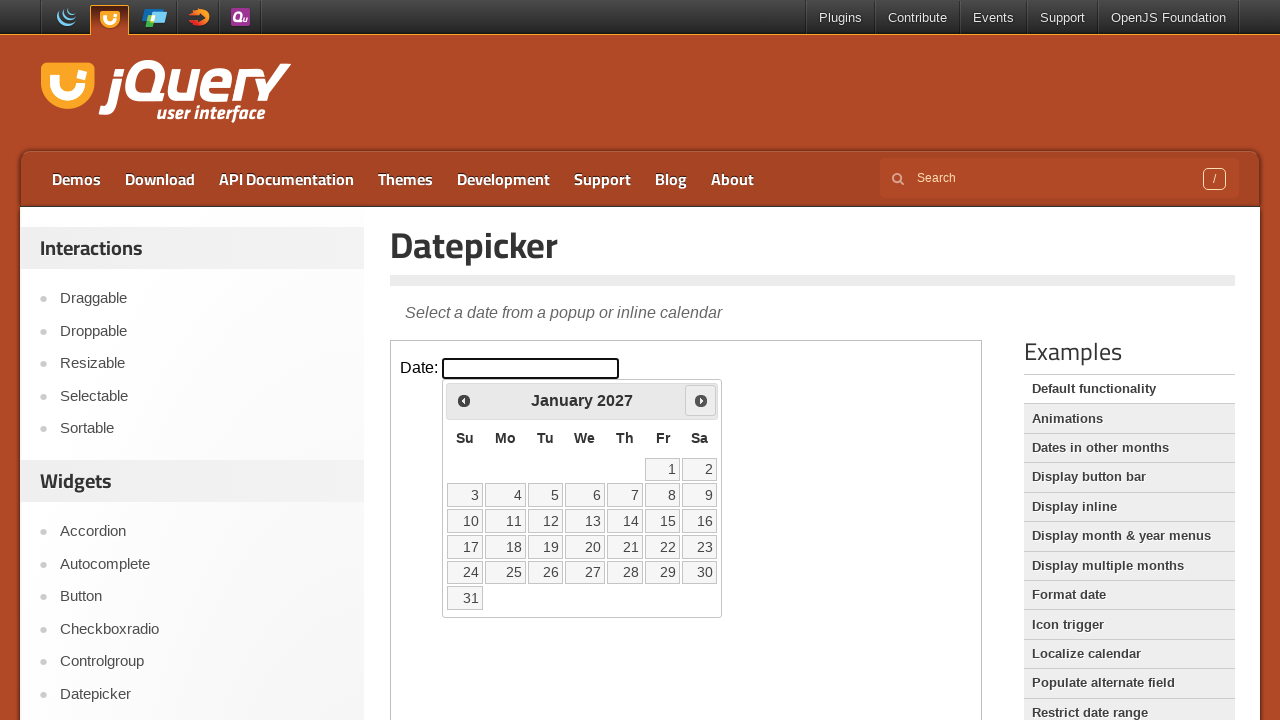

Clicked forward navigation button to move to next month at (701, 400) on iframe.demo-frame >> internal:control=enter-frame >> span.ui-icon-circle-triangl
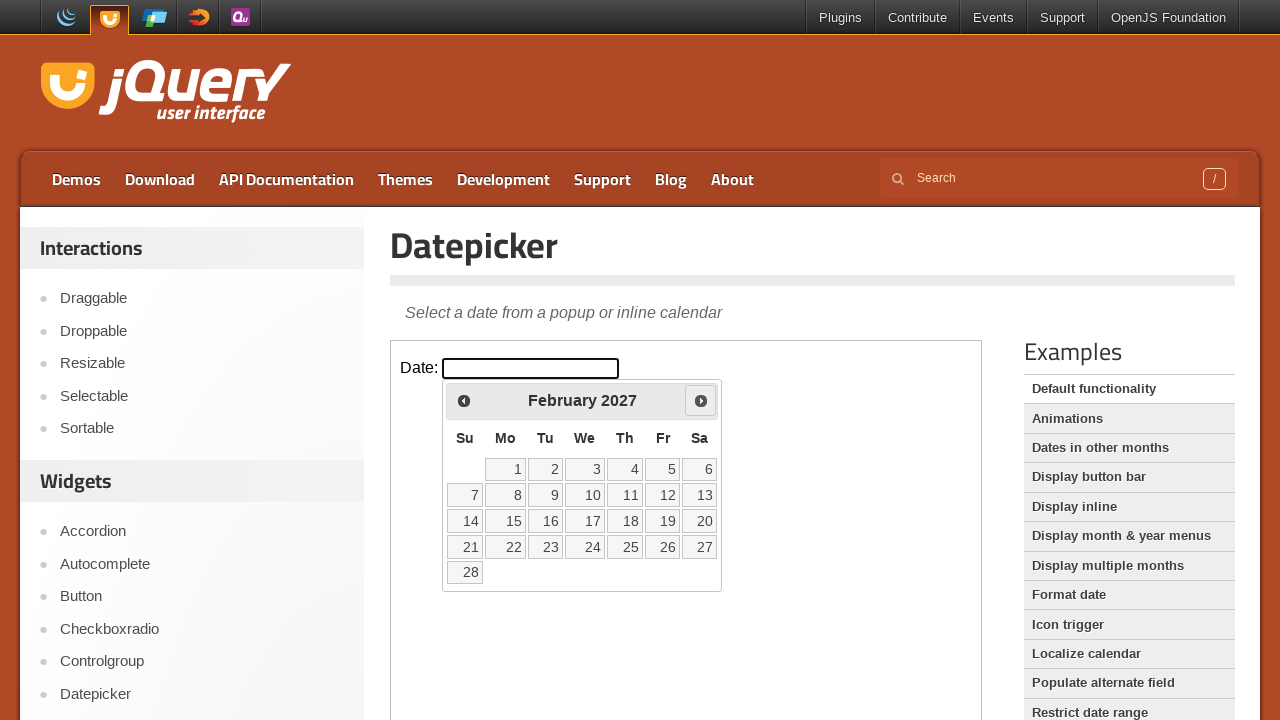

Waited 100ms for calendar to update
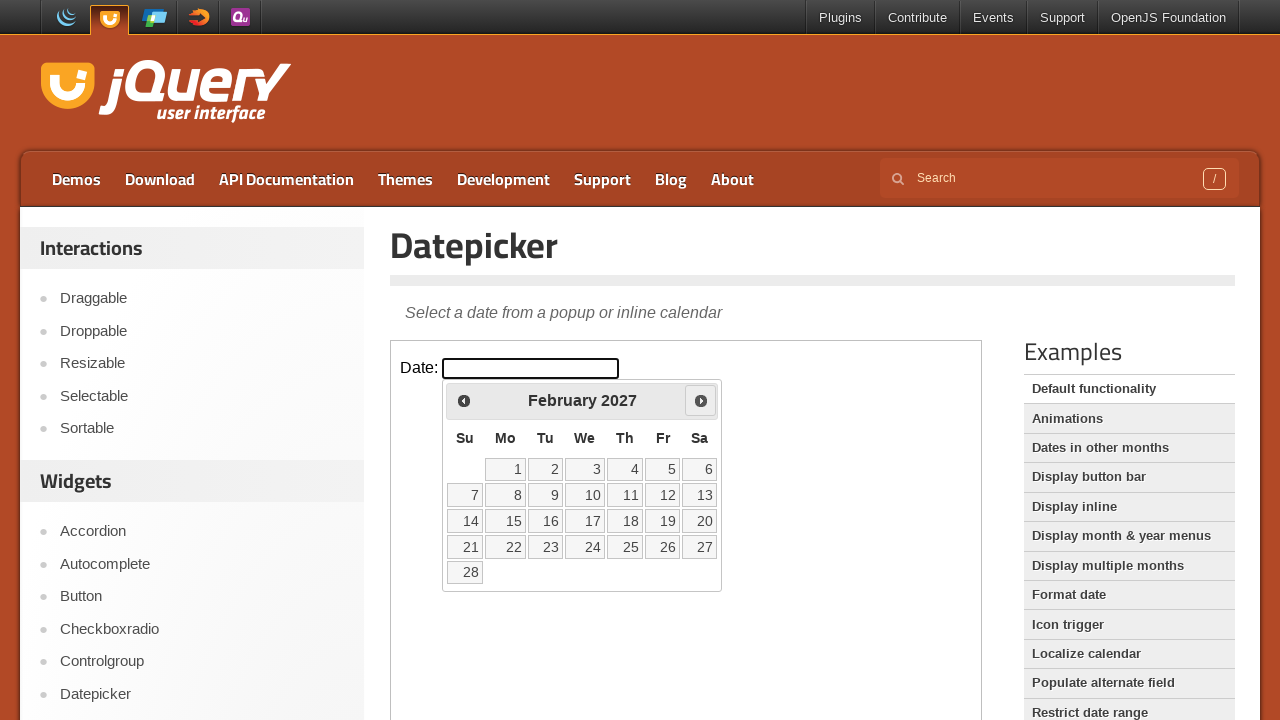

Retrieved current month and year: February 2027
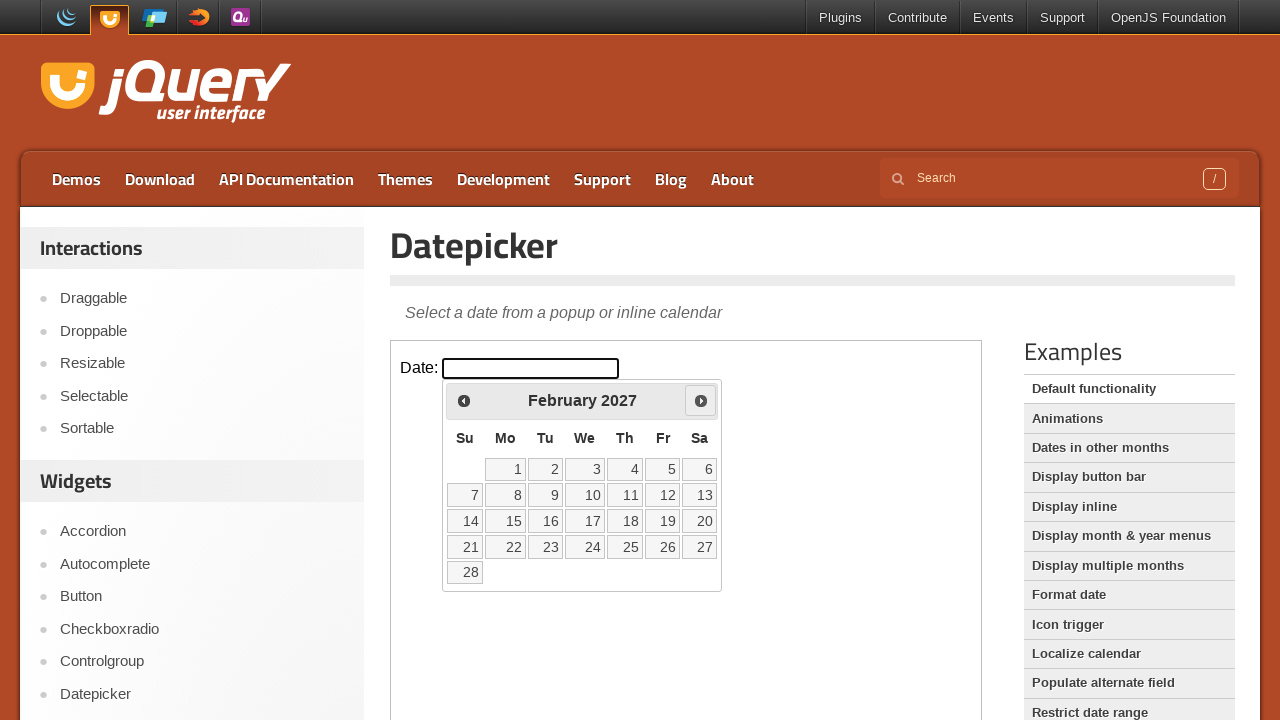

Clicked forward navigation button to move to next month at (701, 400) on iframe.demo-frame >> internal:control=enter-frame >> span.ui-icon-circle-triangl
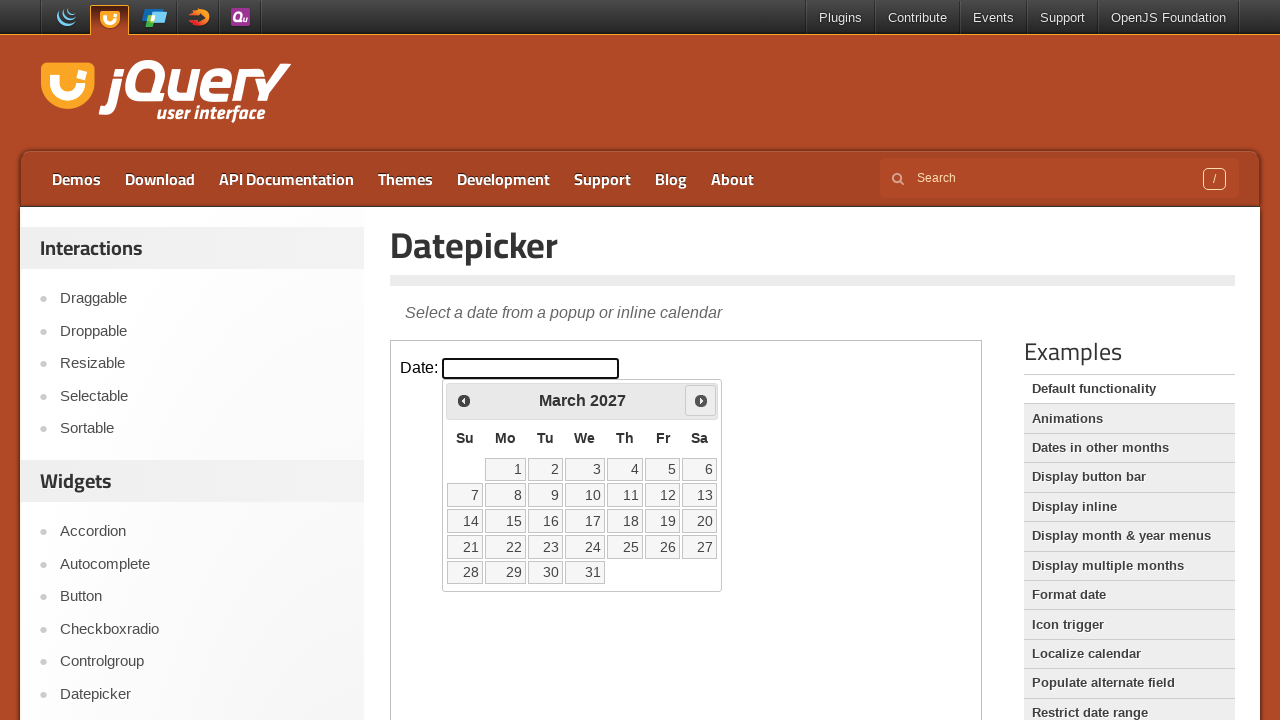

Waited 100ms for calendar to update
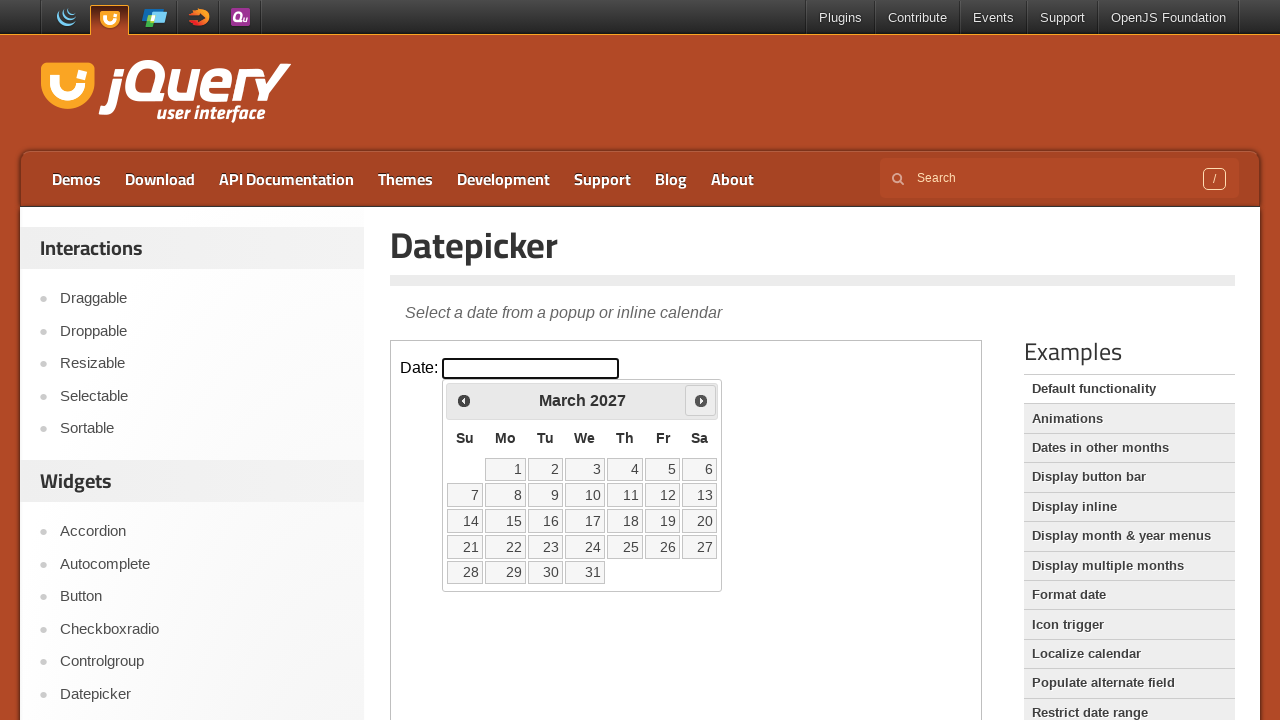

Retrieved current month and year: March 2027
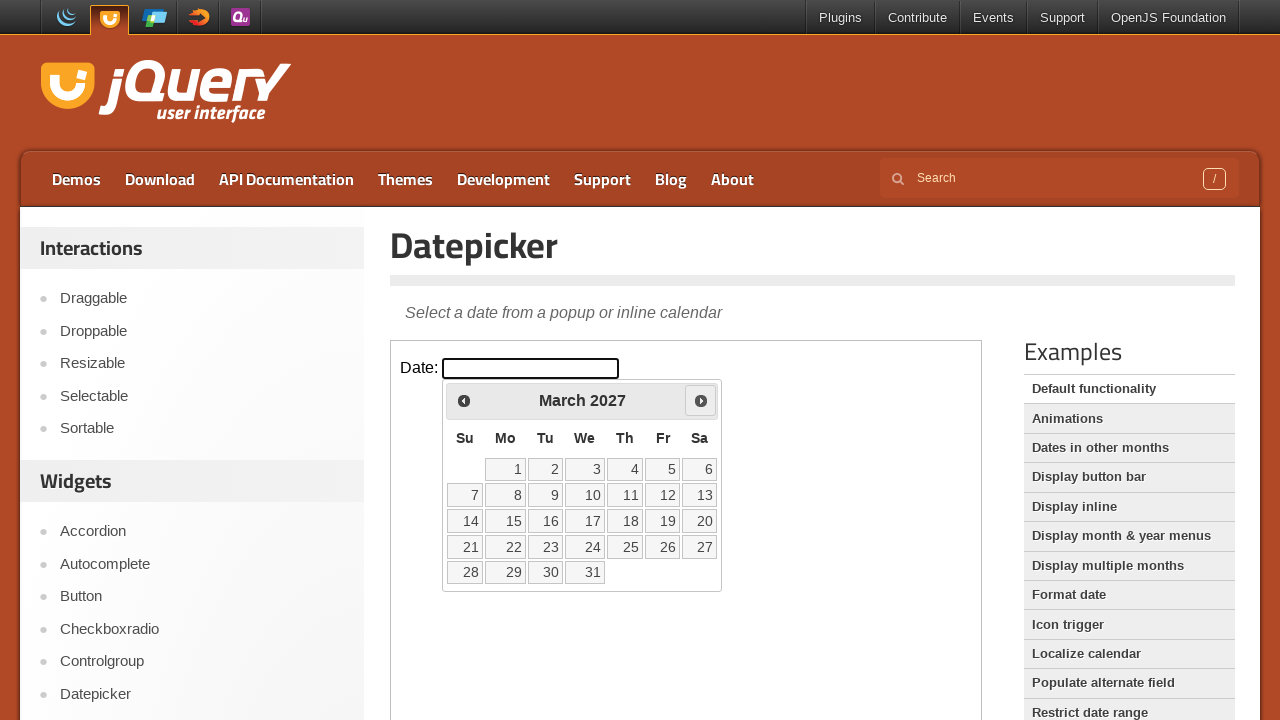

Clicked forward navigation button to move to next month at (701, 400) on iframe.demo-frame >> internal:control=enter-frame >> span.ui-icon-circle-triangl
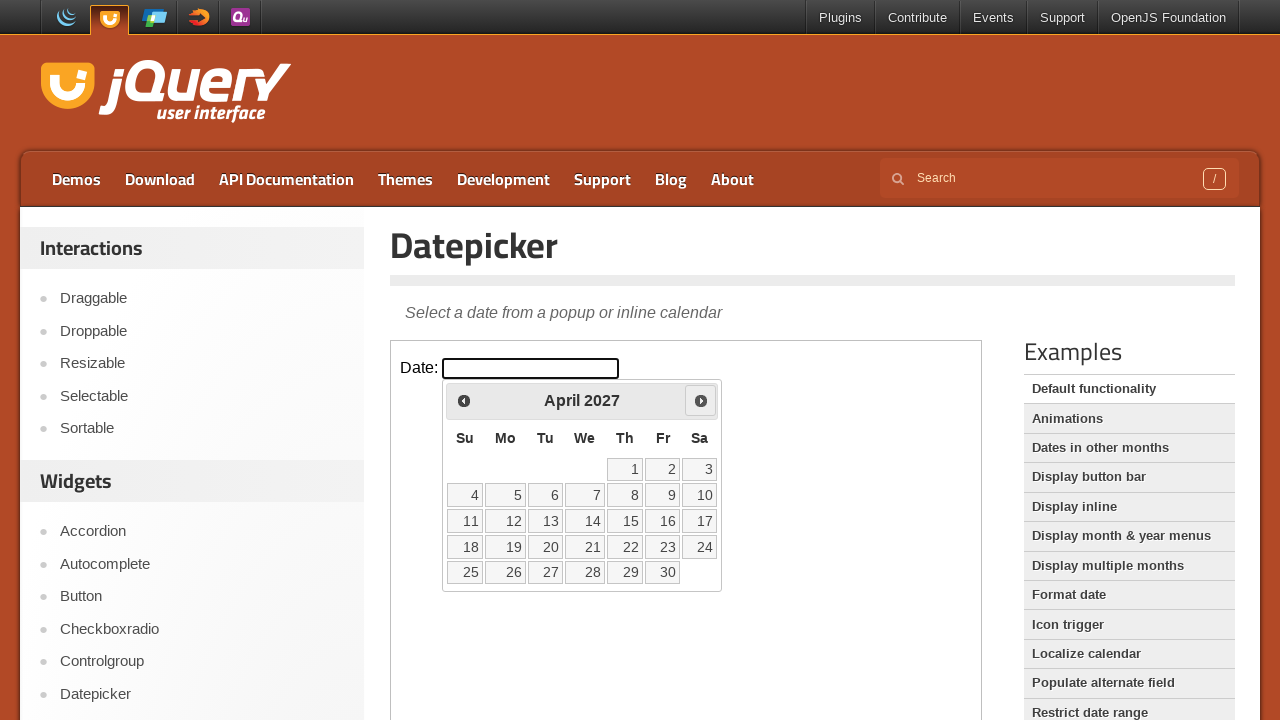

Waited 100ms for calendar to update
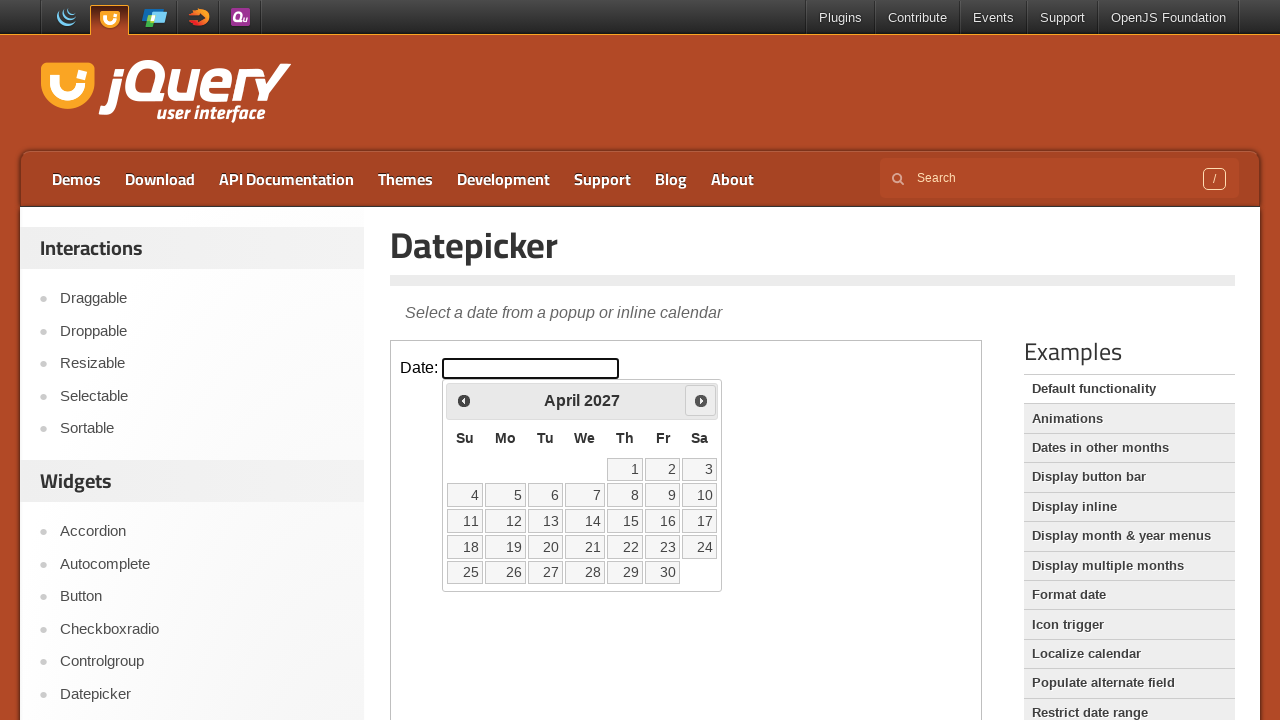

Retrieved current month and year: April 2027
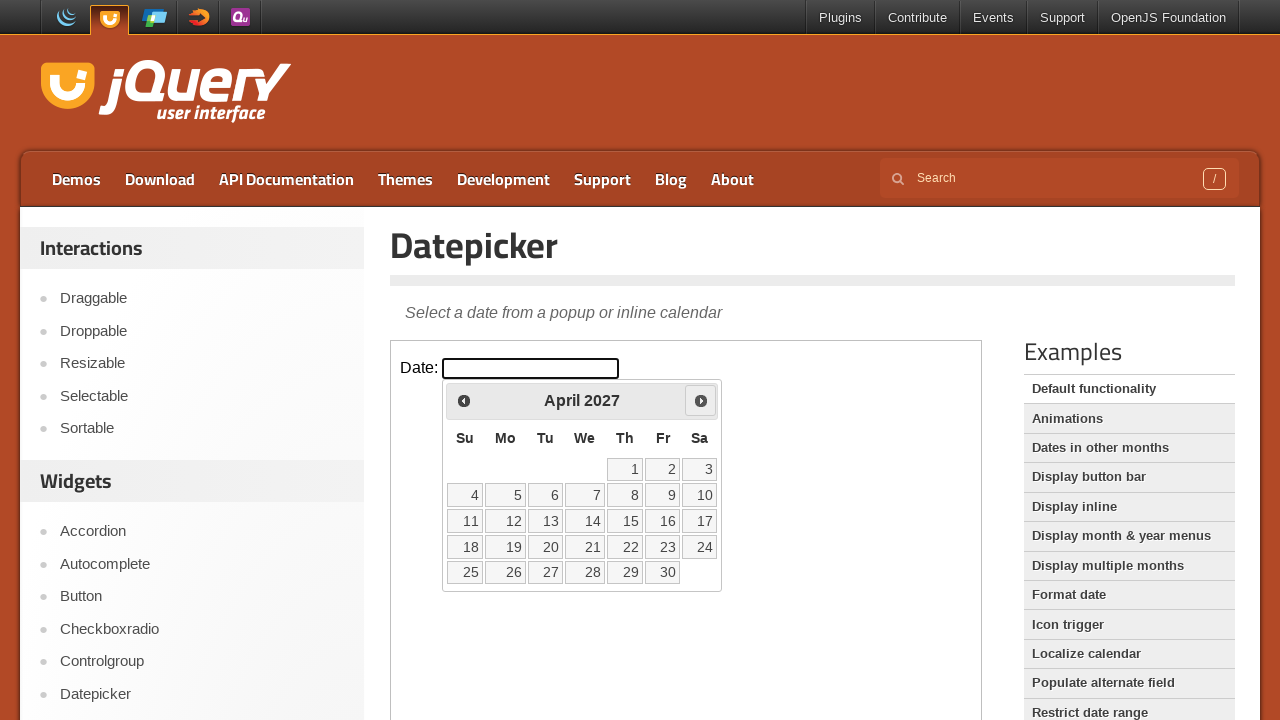

Clicked forward navigation button to move to next month at (701, 400) on iframe.demo-frame >> internal:control=enter-frame >> span.ui-icon-circle-triangl
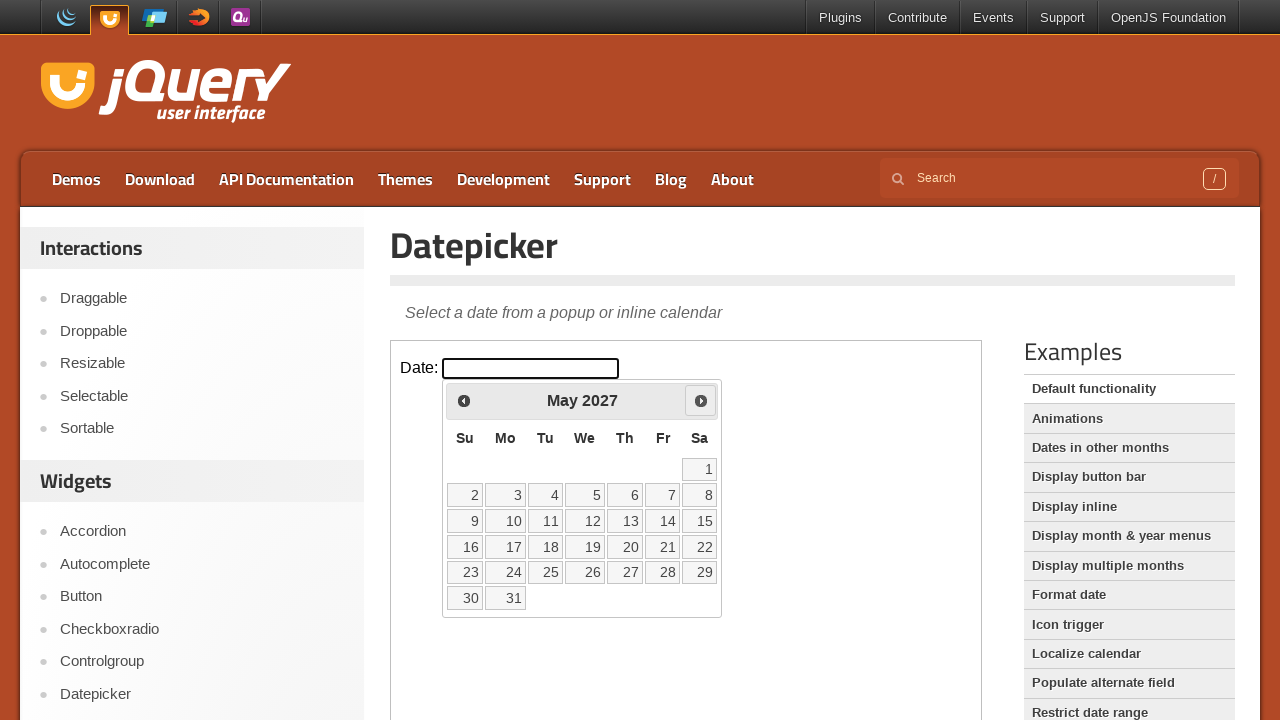

Waited 100ms for calendar to update
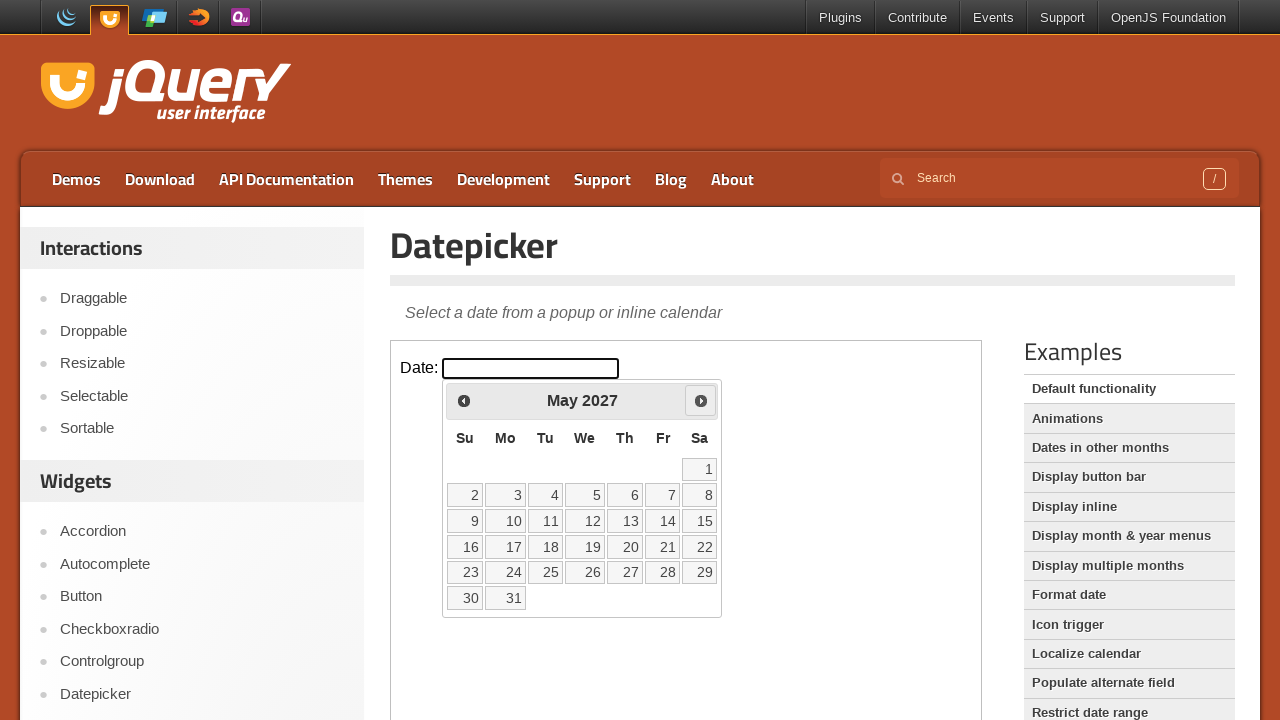

Retrieved current month and year: May 2027
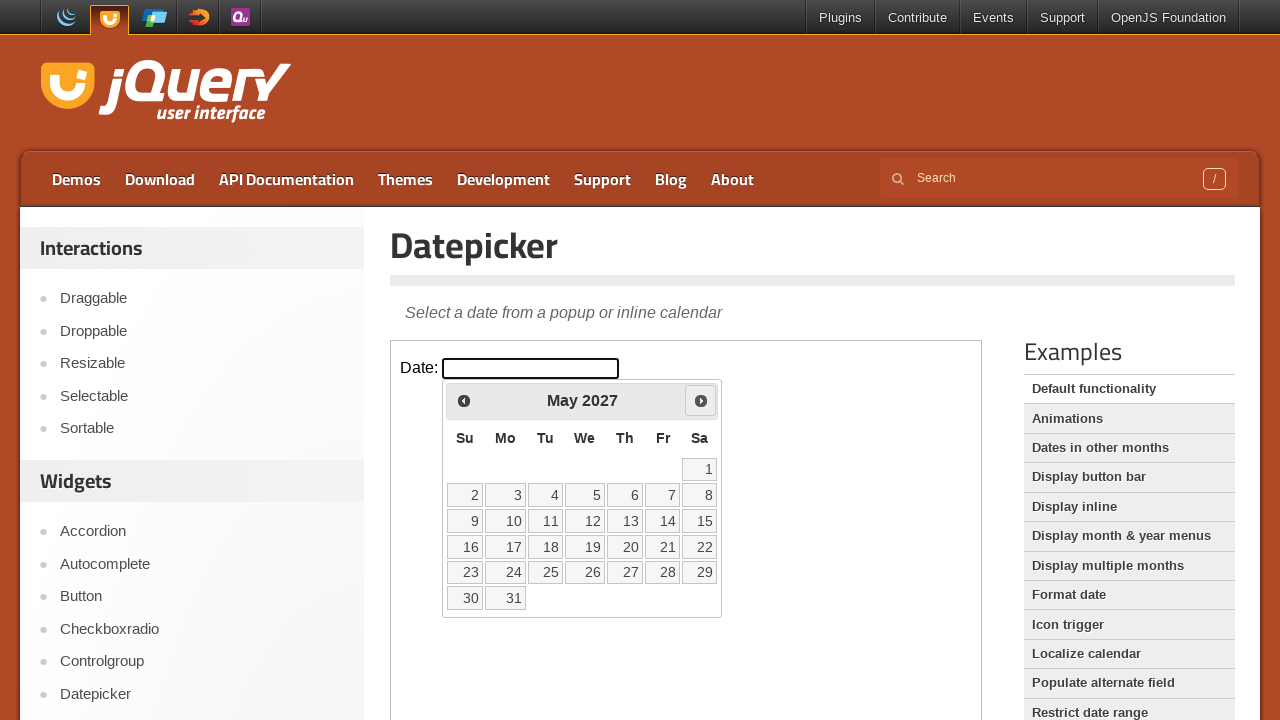

Clicked forward navigation button to move to next month at (701, 400) on iframe.demo-frame >> internal:control=enter-frame >> span.ui-icon-circle-triangl
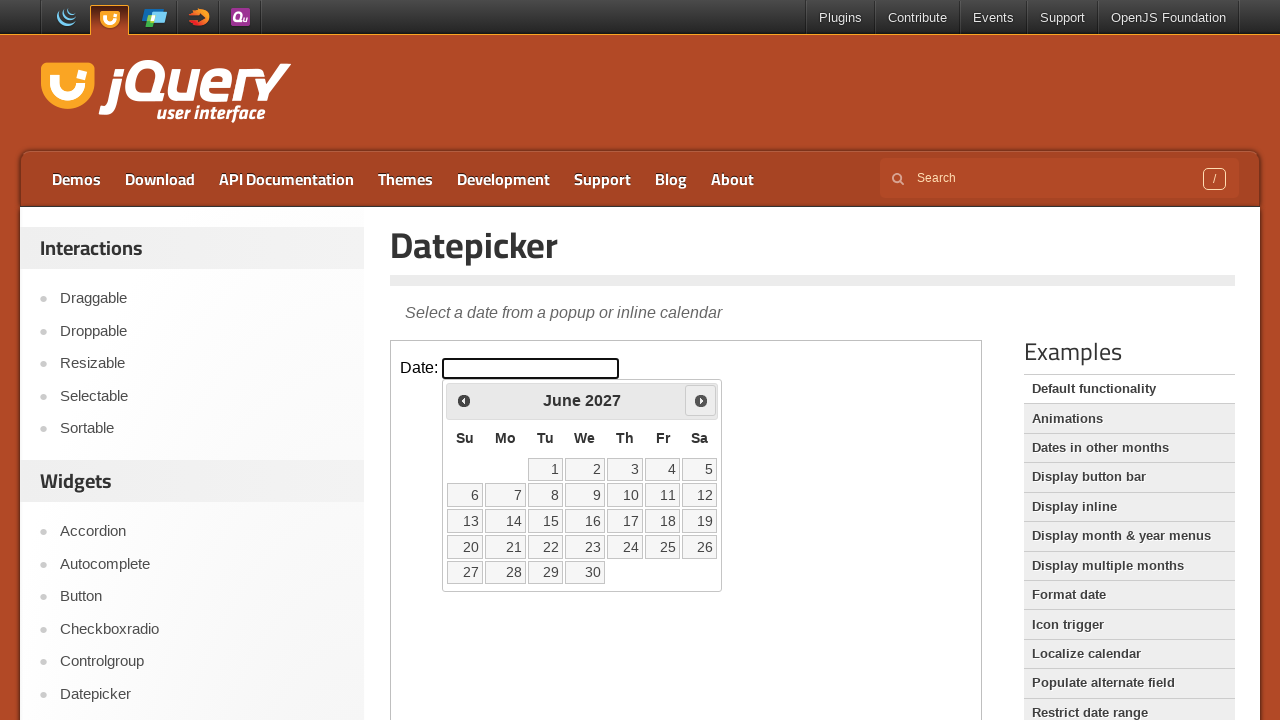

Waited 100ms for calendar to update
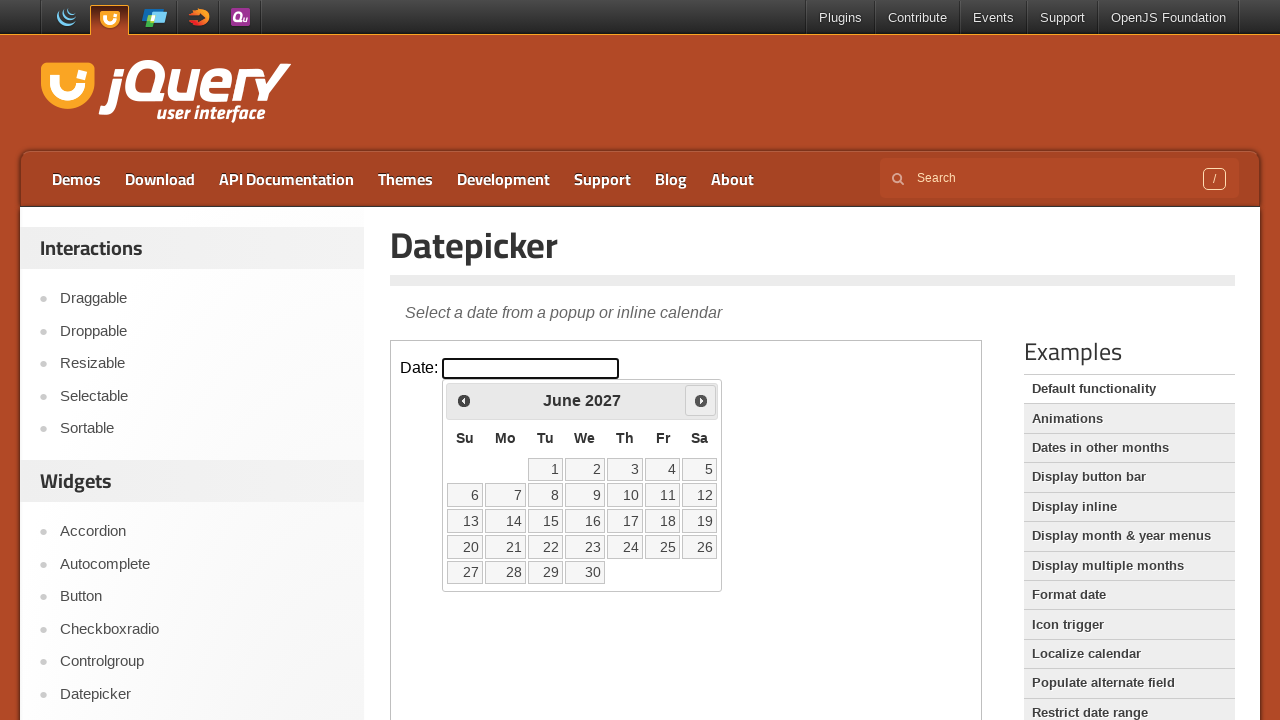

Retrieved current month and year: June 2027
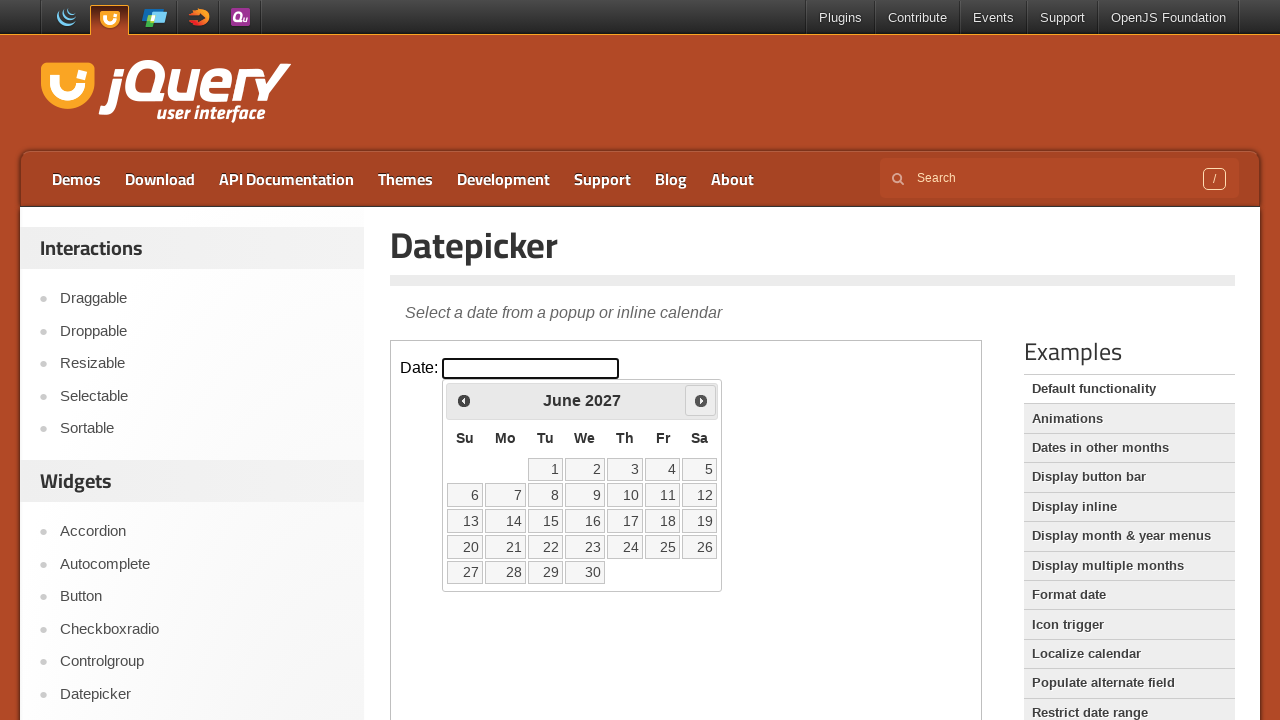

Clicked forward navigation button to move to next month at (701, 400) on iframe.demo-frame >> internal:control=enter-frame >> span.ui-icon-circle-triangl
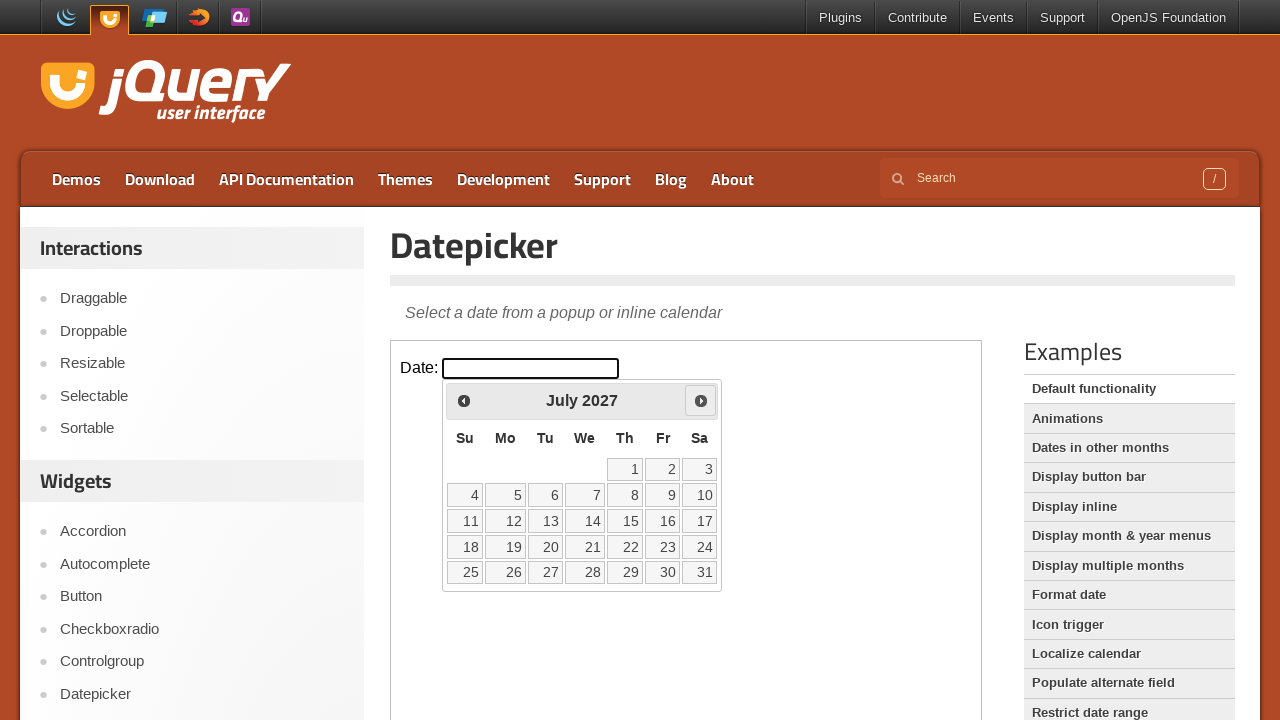

Waited 100ms for calendar to update
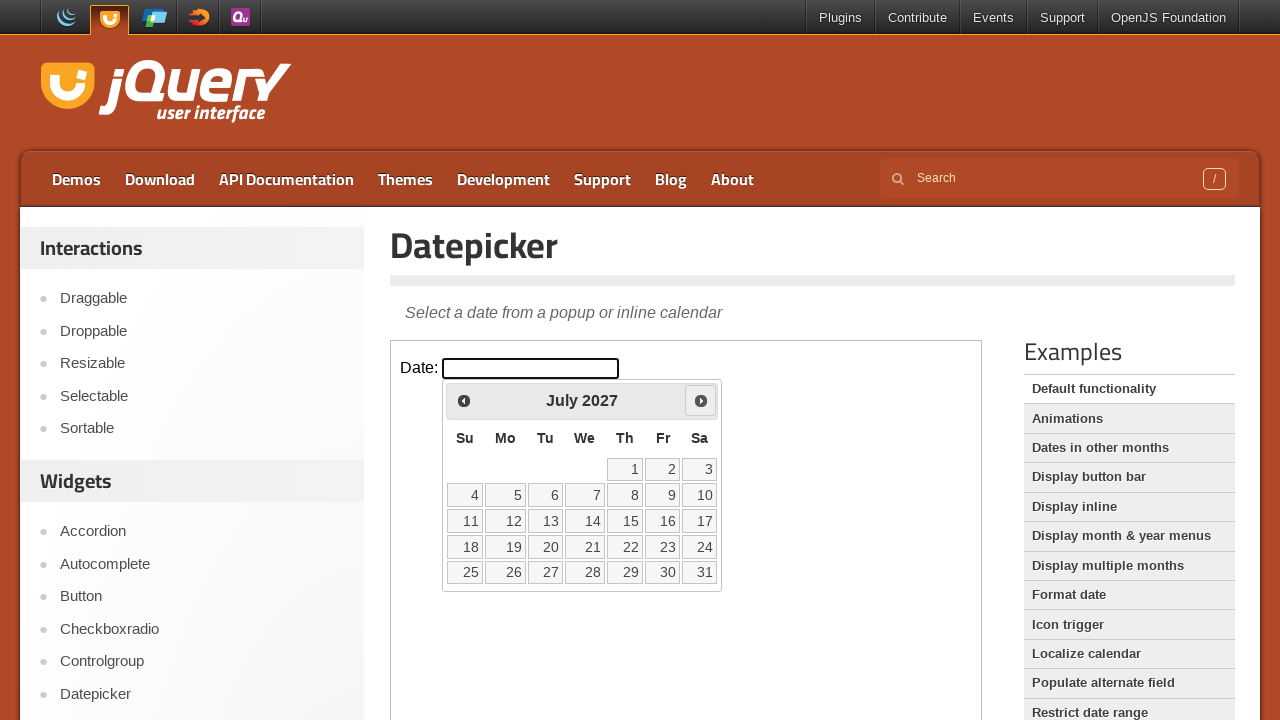

Retrieved current month and year: July 2027
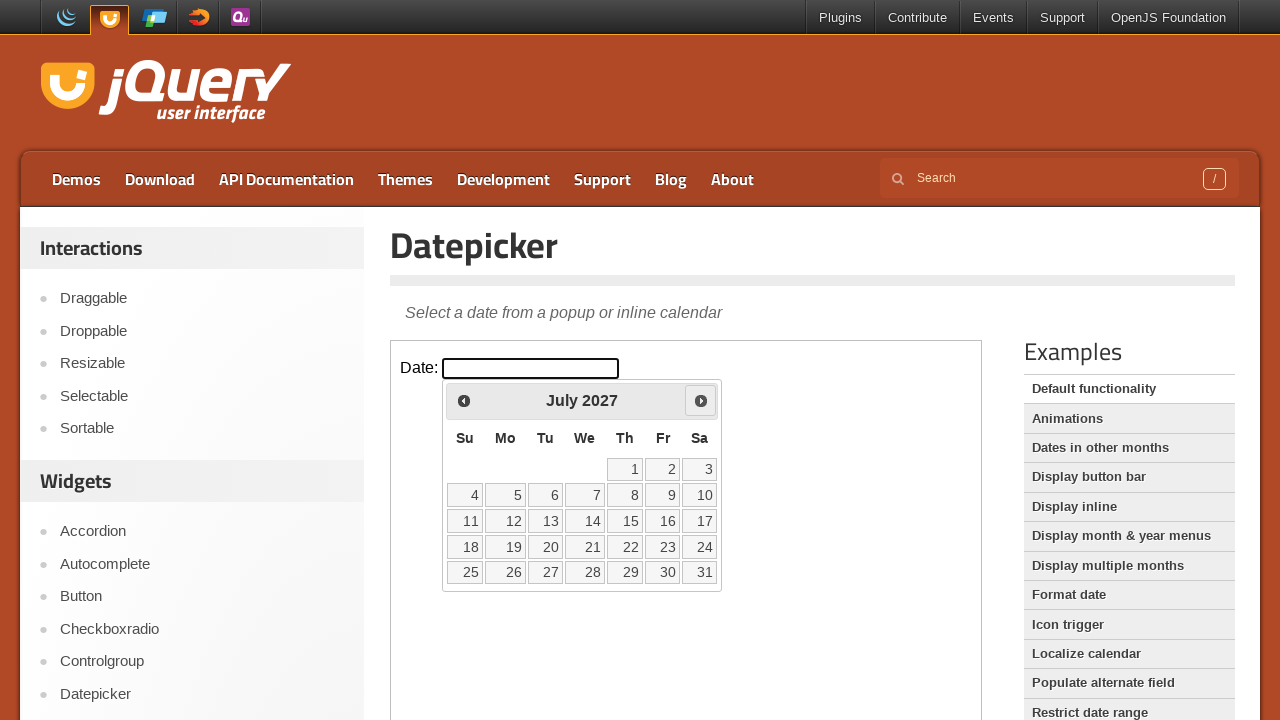

Verified target month/year span is visible - reached July 2027
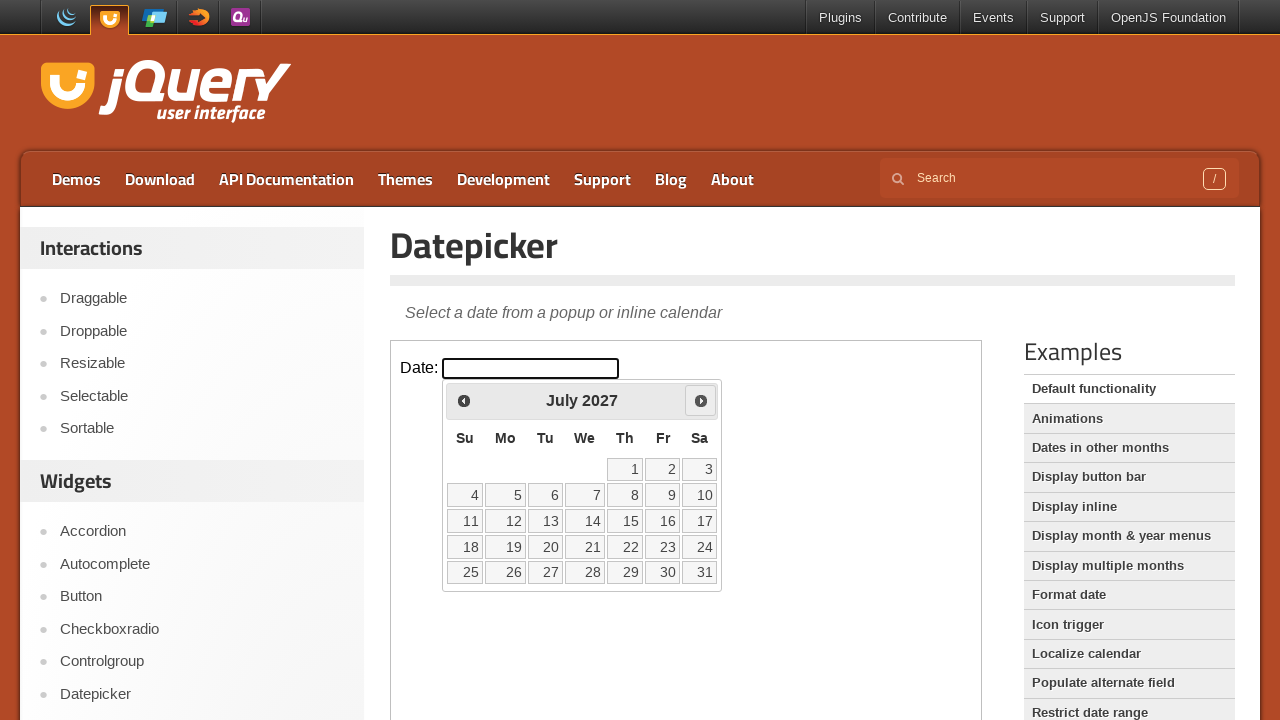

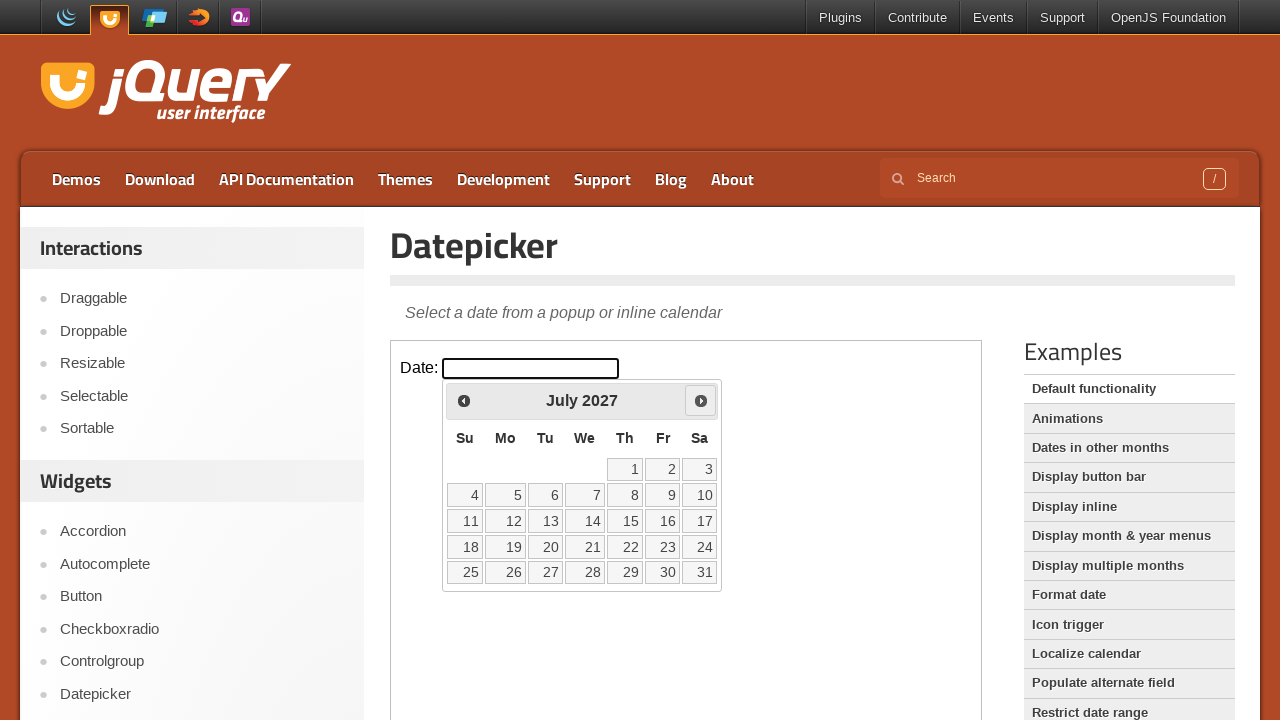